Tests mobile number field boundary values including empty, insufficient digits, valid 10 digits, non-numeric characters, and special formatting

Starting URL: https://demoqa.com/automation-practice-form

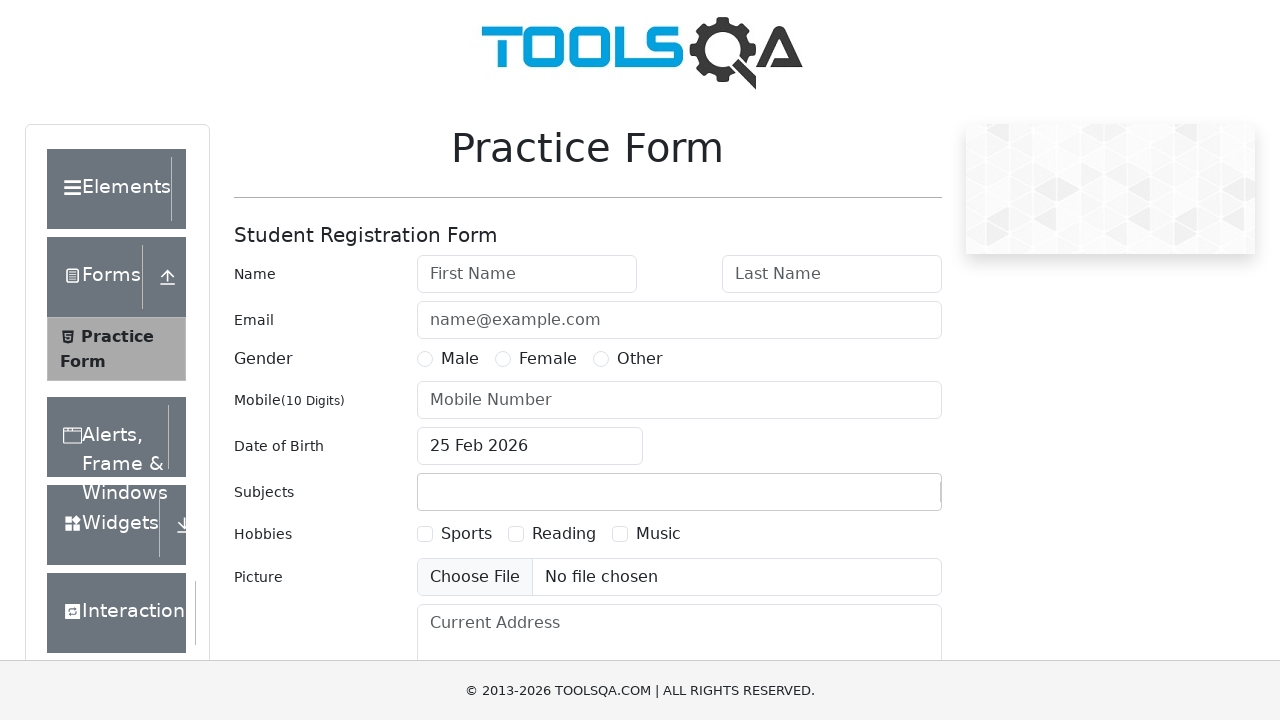

Filled first name with 'John' for test case 1 on #firstName
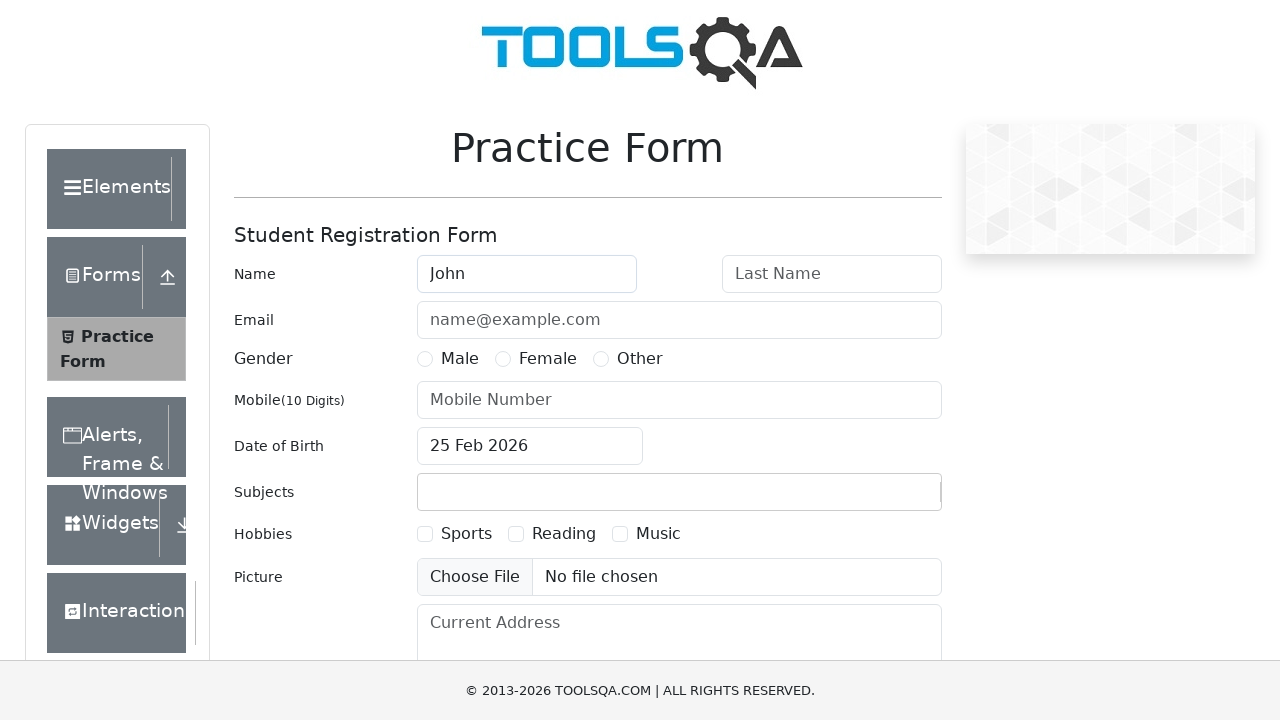

Filled last name with 'Doe' for test case 1 on #lastName
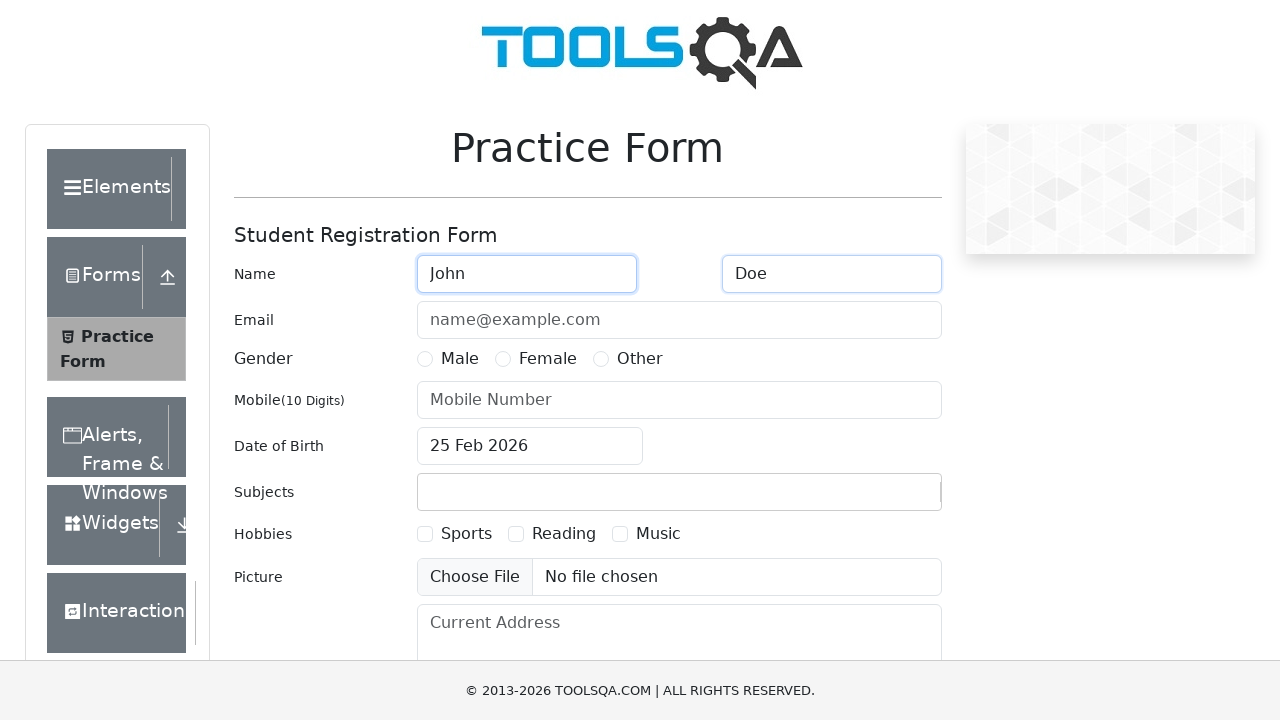

Filled email with 'test@example.com' for test case 1 on #userEmail
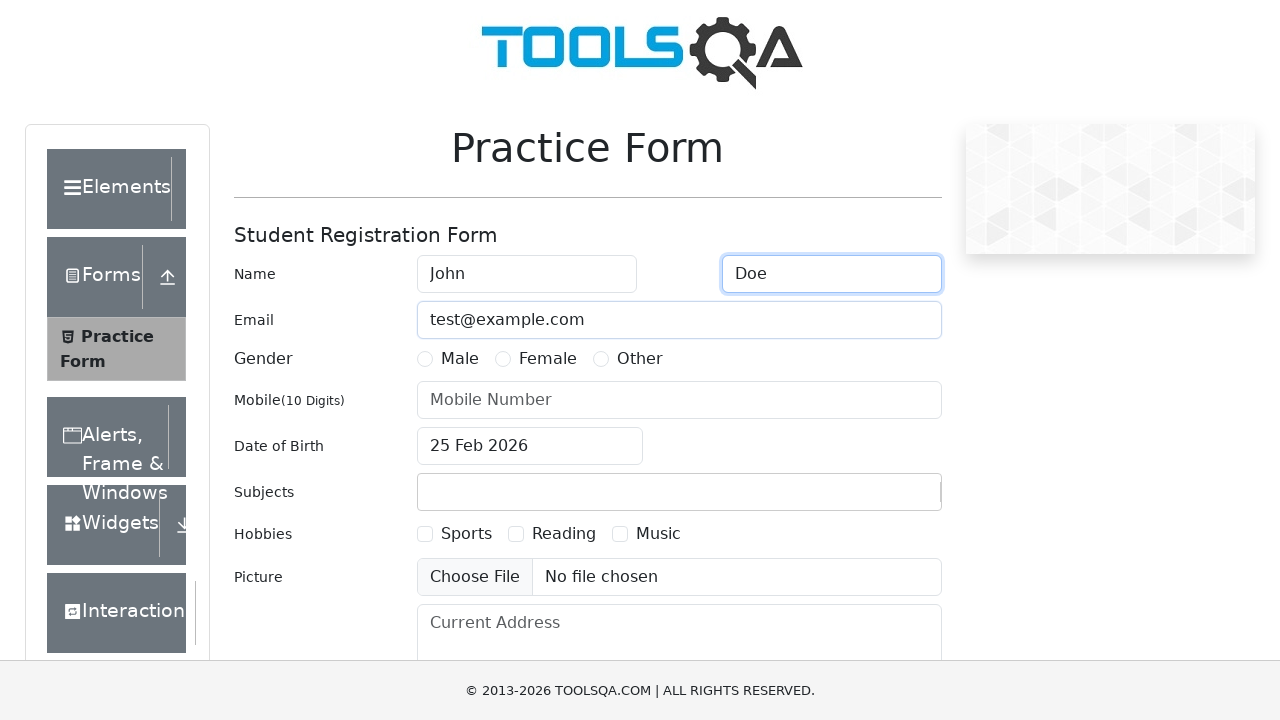

Filled mobile number field with '' (expected valid: False) on #userNumber
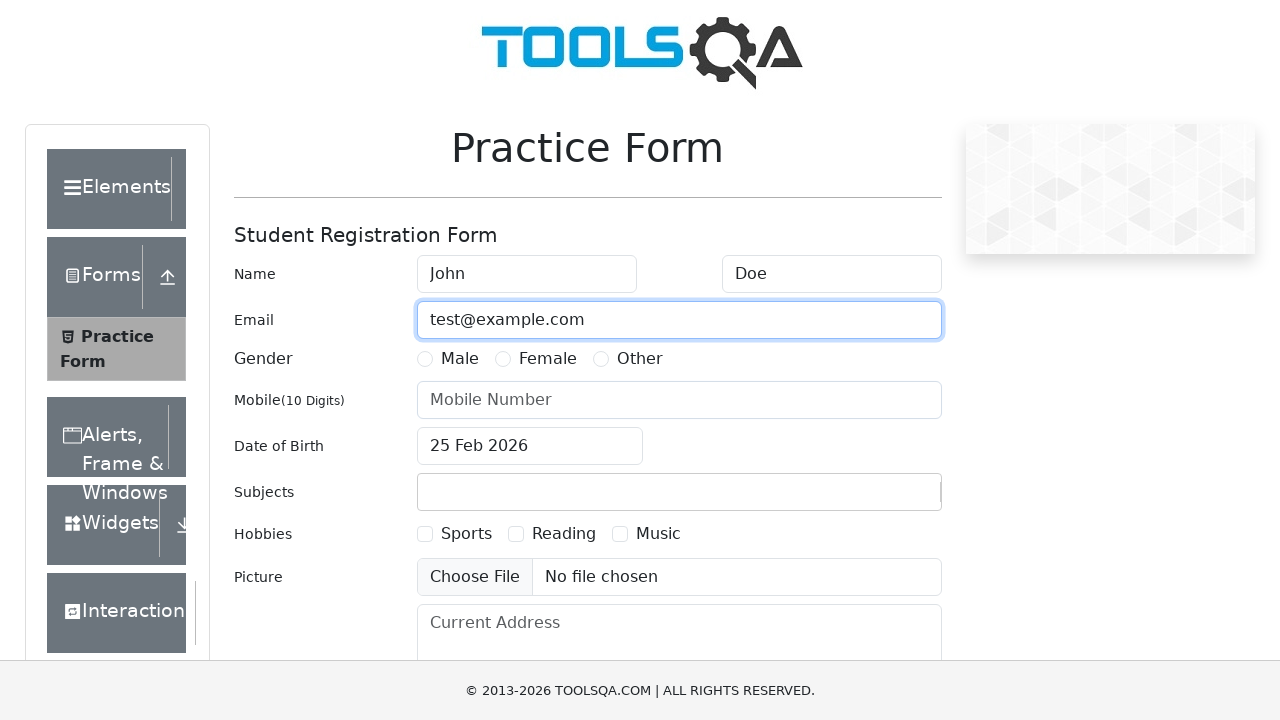

Selected 'Other' option for test case 1 at (640, 359) on xpath=//label[contains(.,'Other')]
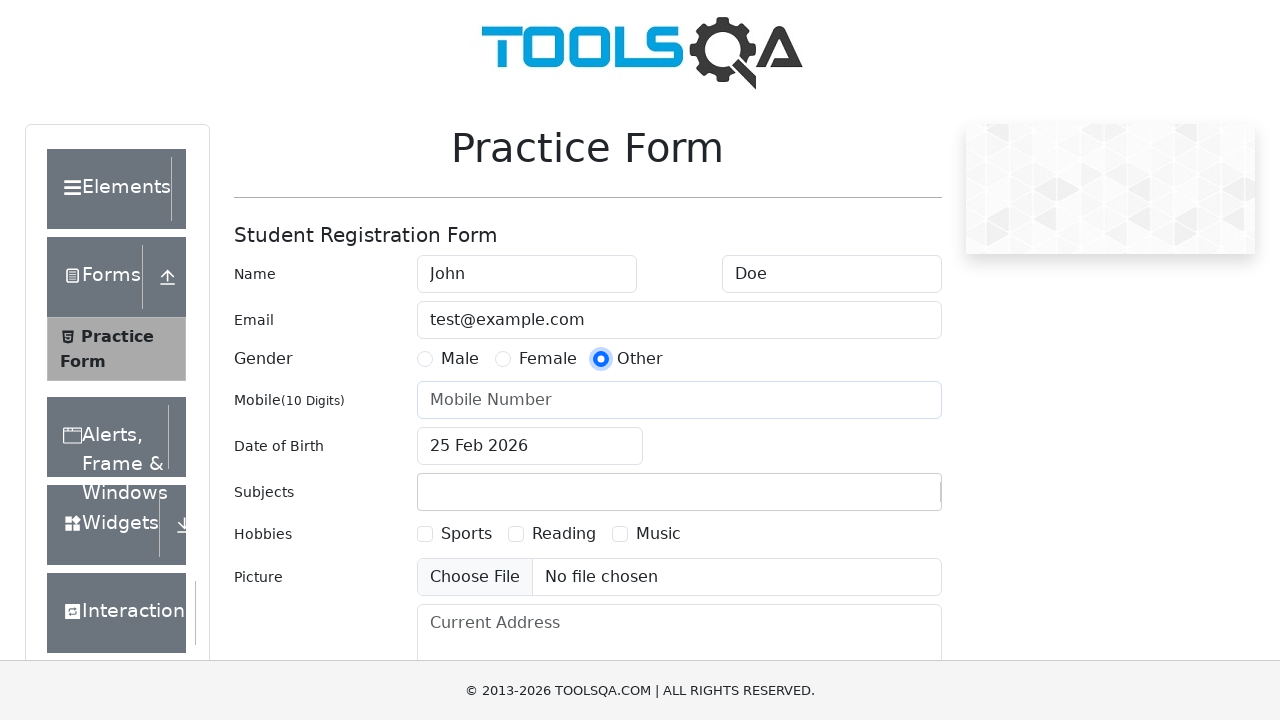

Scrolled to submit button for test case 1
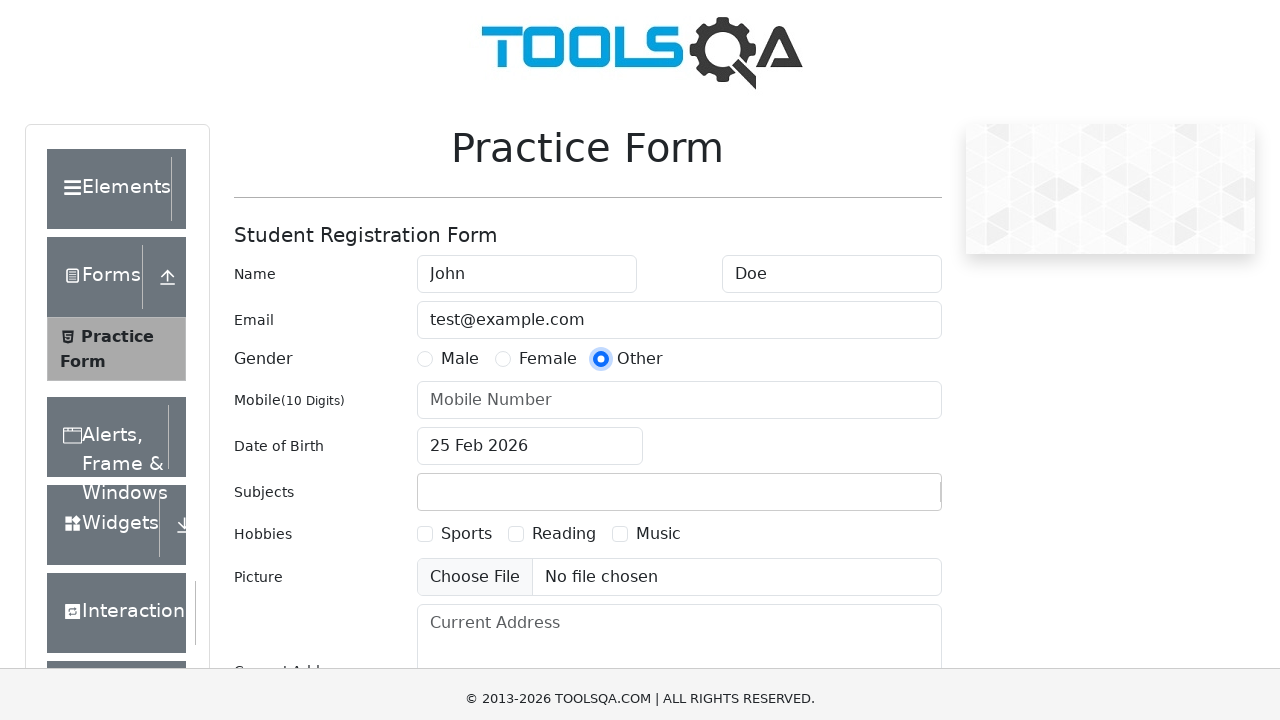

Waited 3 seconds before submitting for test case 1
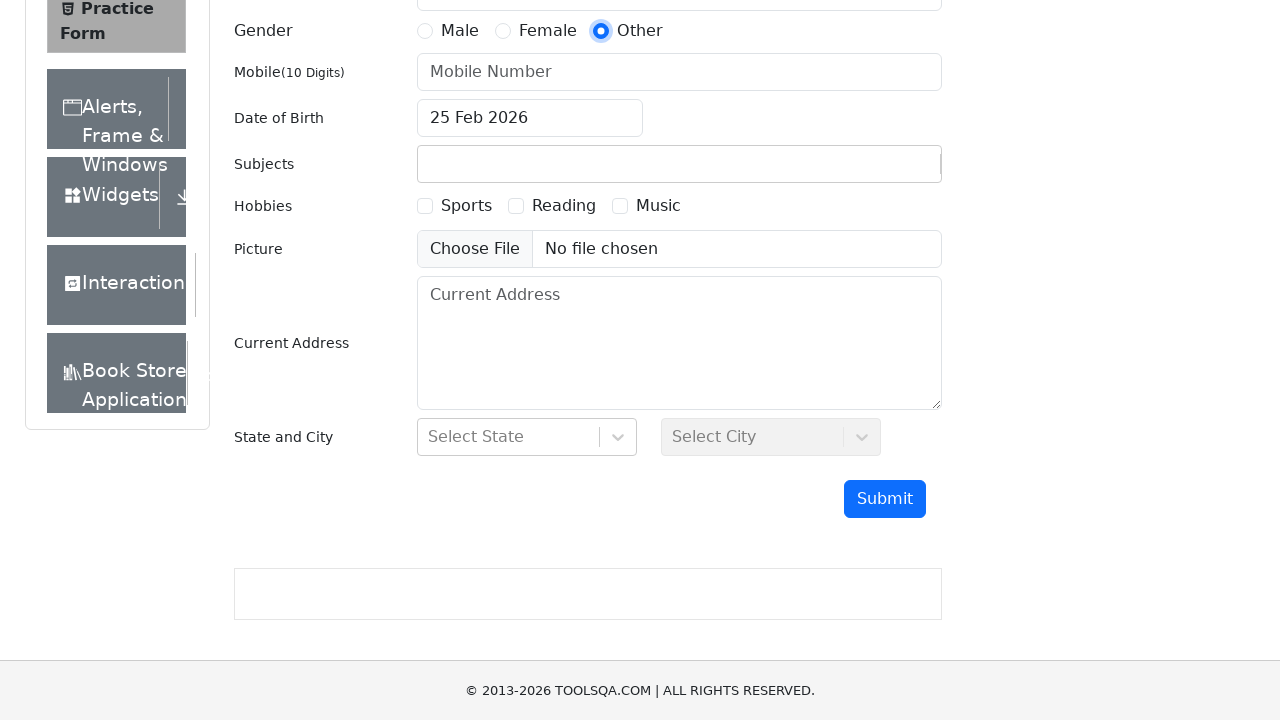

Clicked submit button for mobile number boundary test: '' at (885, 499) on #submit
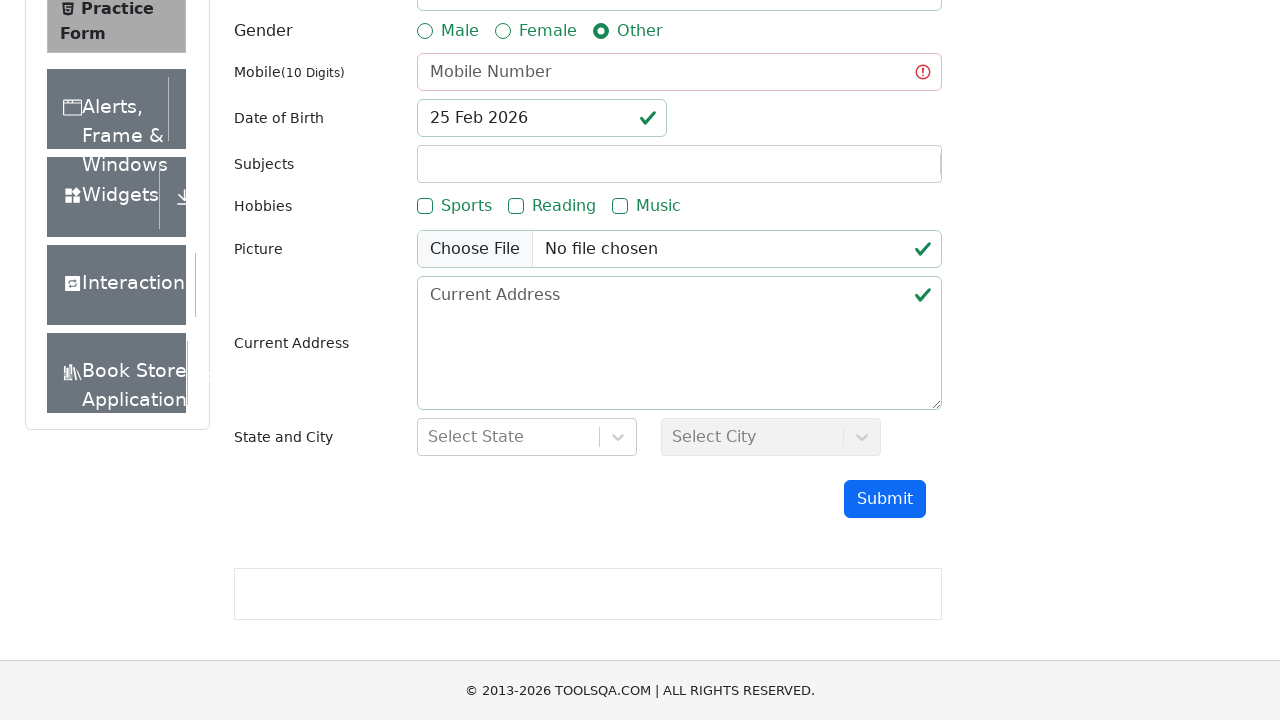

Reloaded page to prepare for next test case
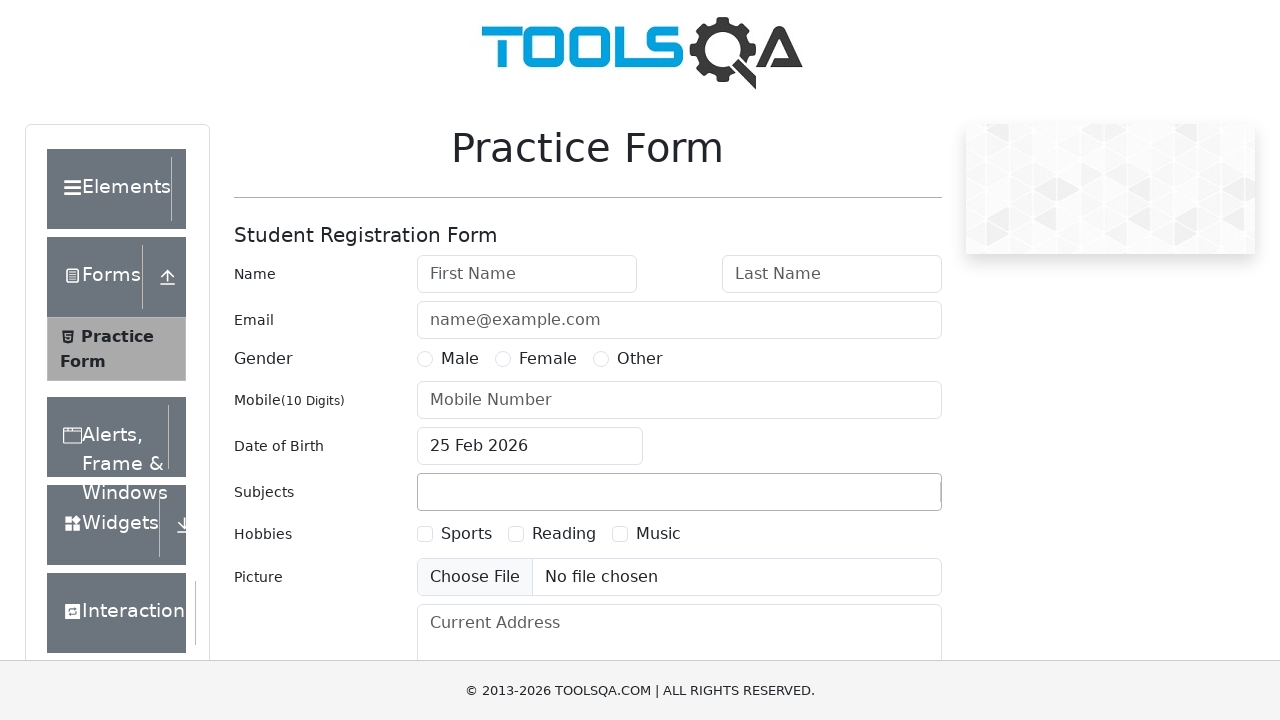

Filled first name with 'John' for test case 2 on #firstName
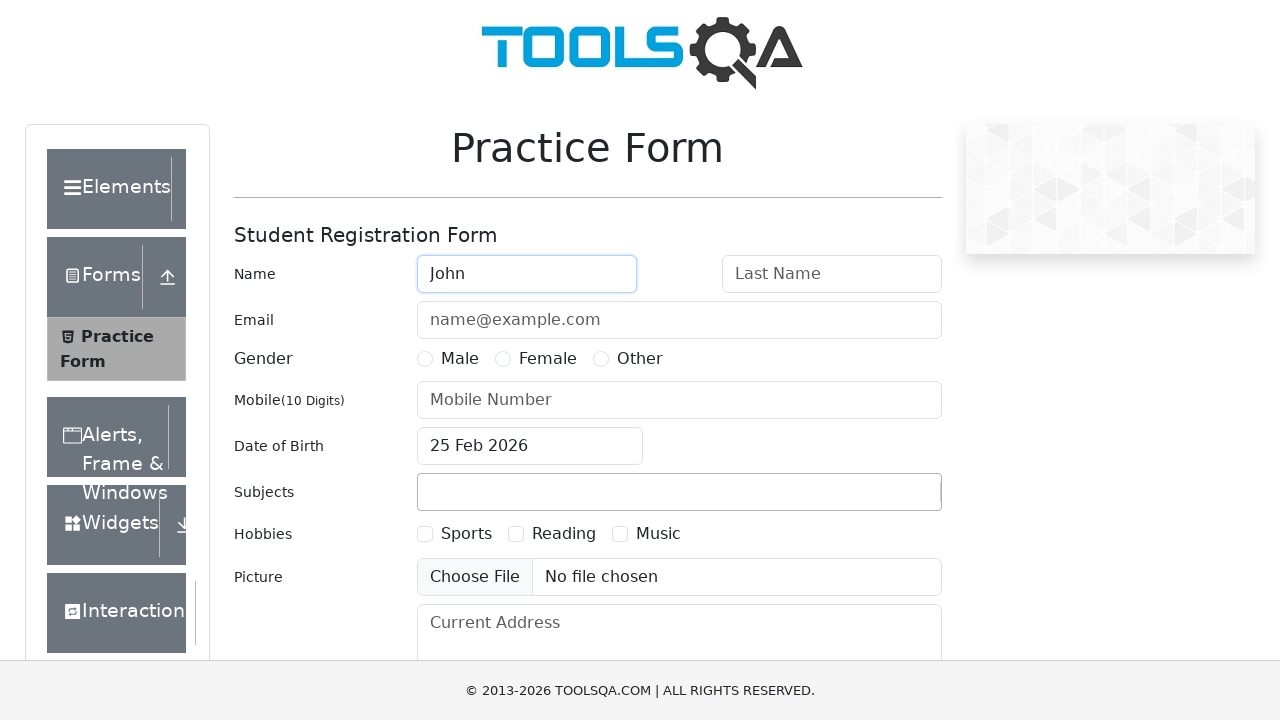

Filled last name with 'Doe' for test case 2 on #lastName
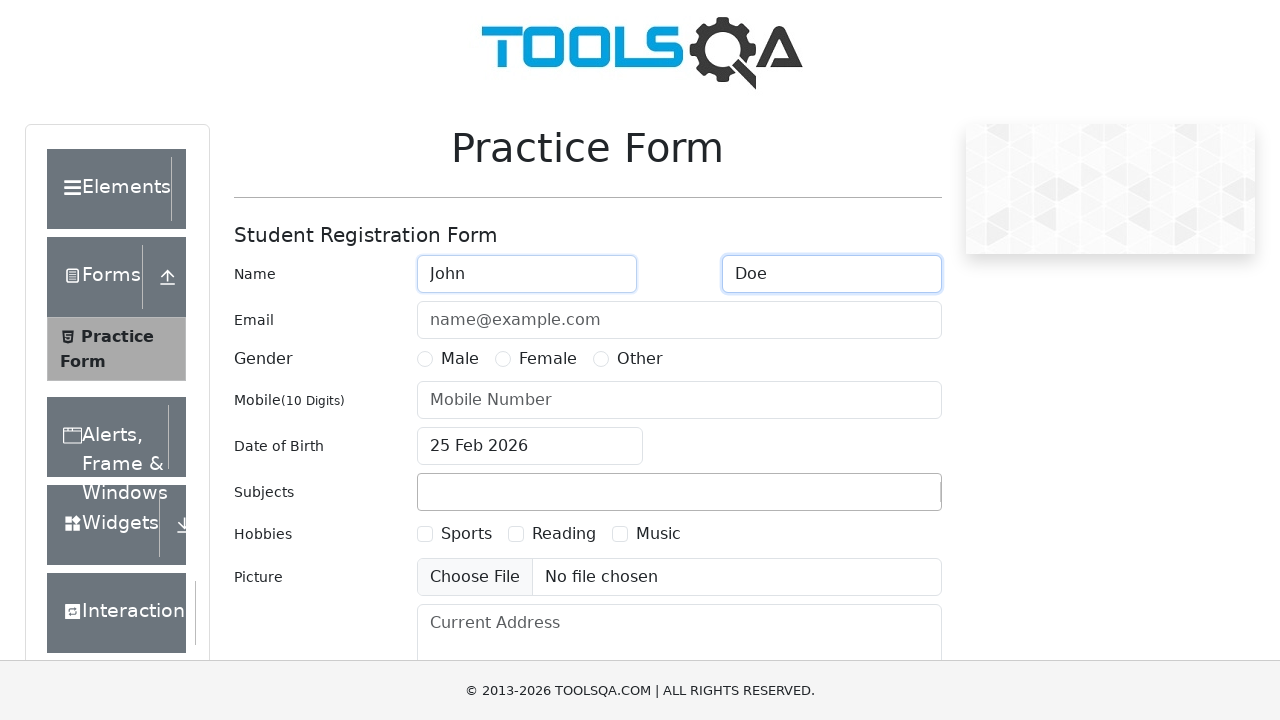

Filled email with 'test@example.com' for test case 2 on #userEmail
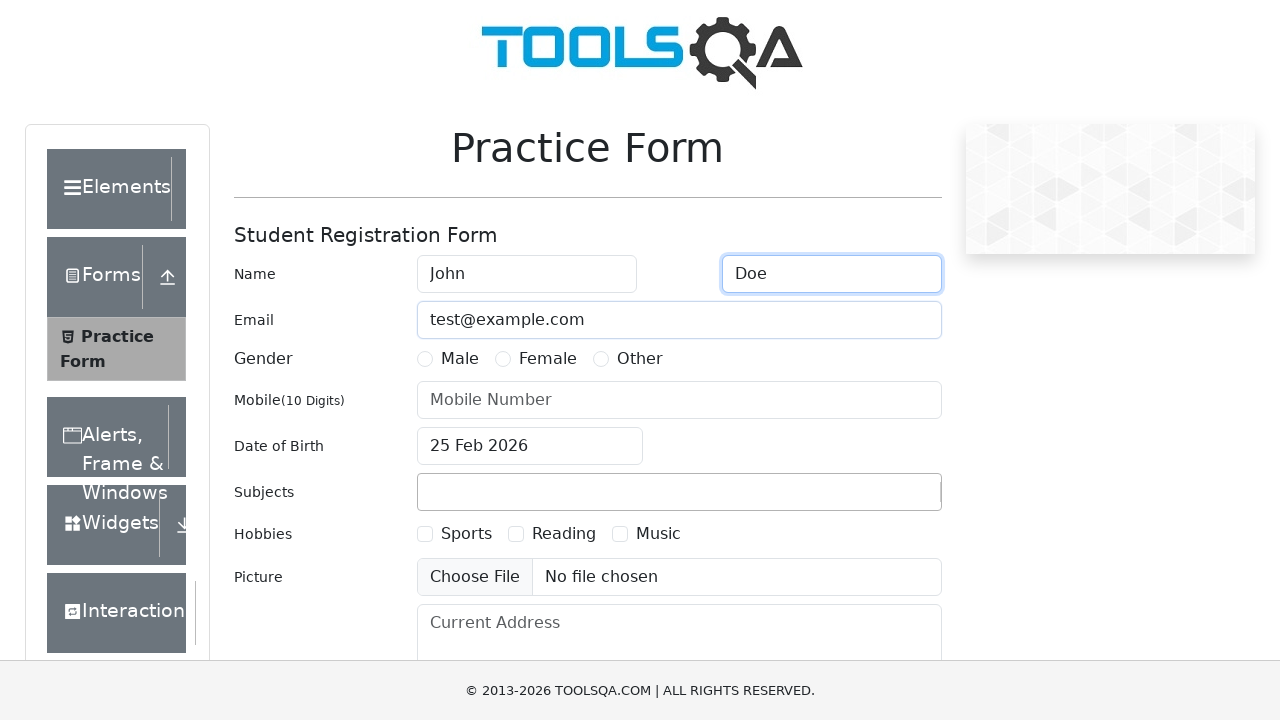

Filled mobile number field with '123456789' (expected valid: False) on #userNumber
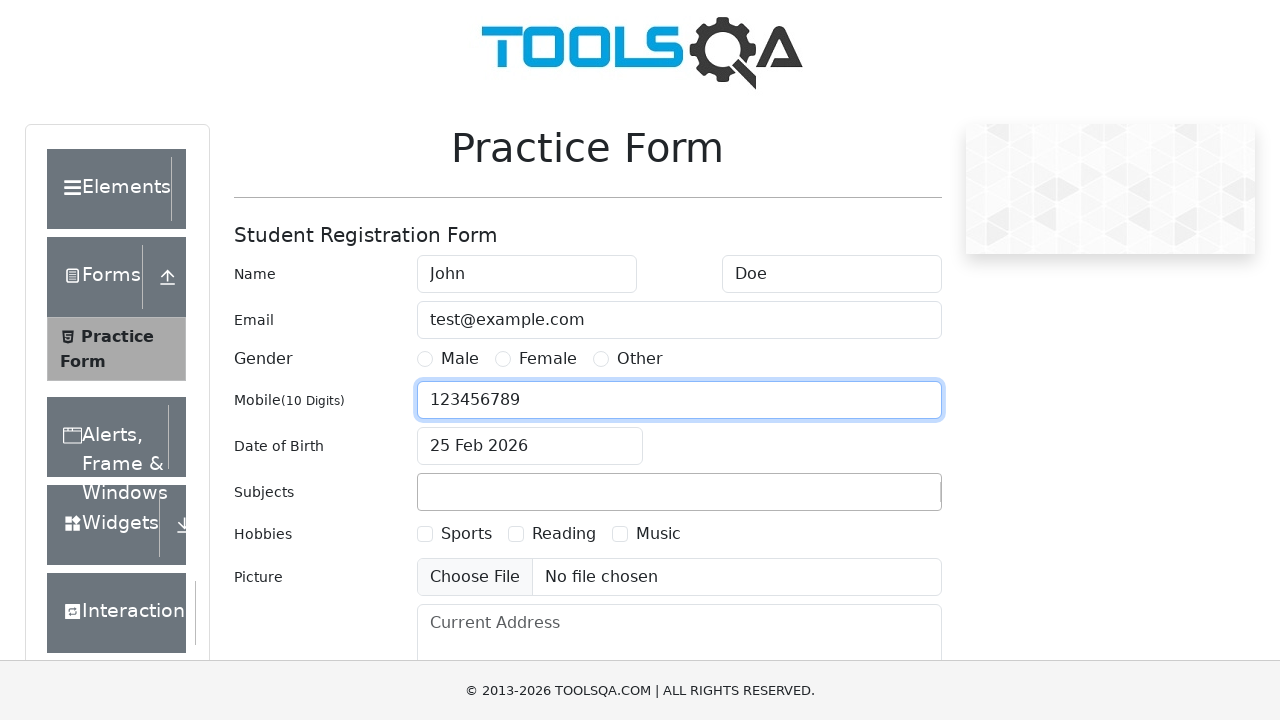

Selected 'Other' option for test case 2 at (640, 359) on xpath=//label[contains(.,'Other')]
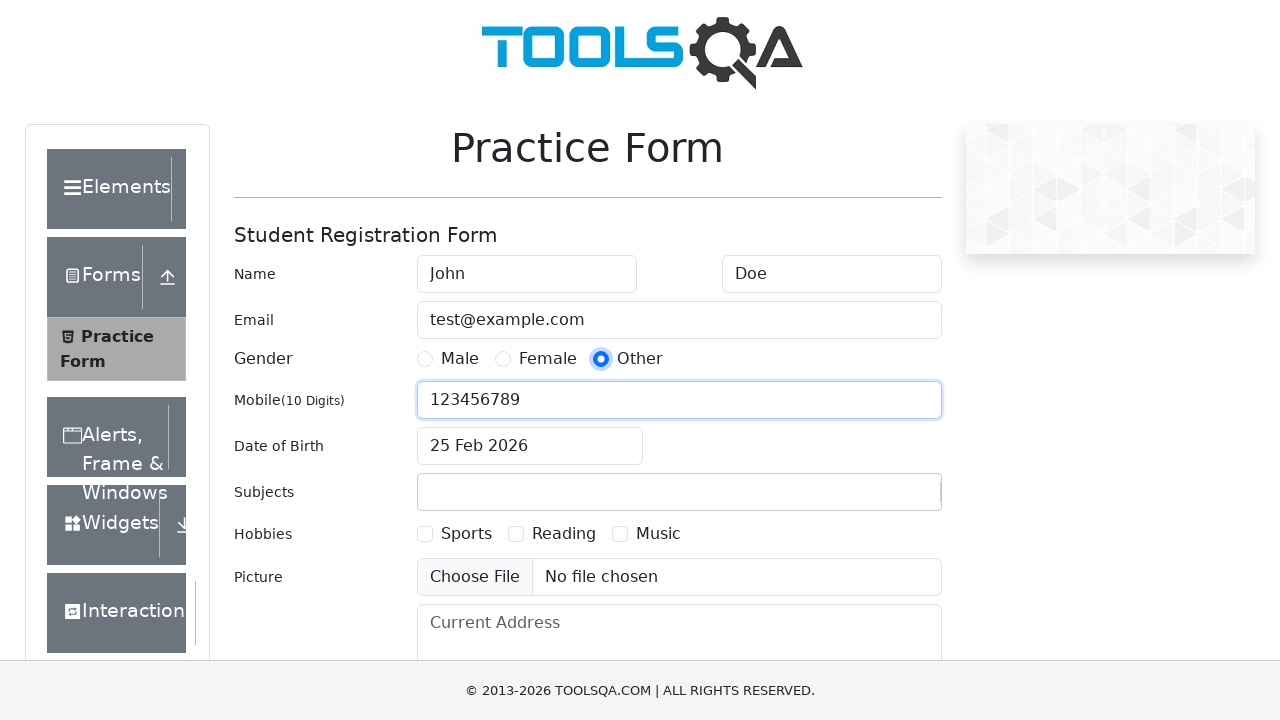

Scrolled to submit button for test case 2
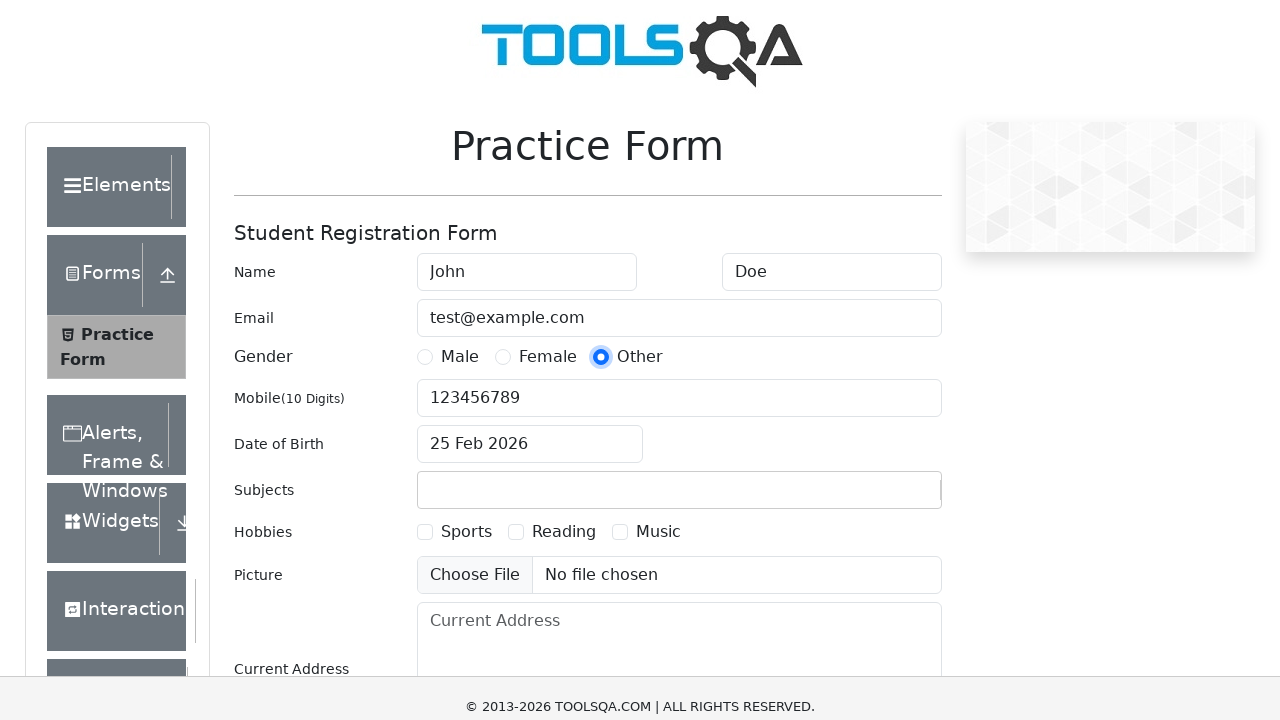

Waited 3 seconds before submitting for test case 2
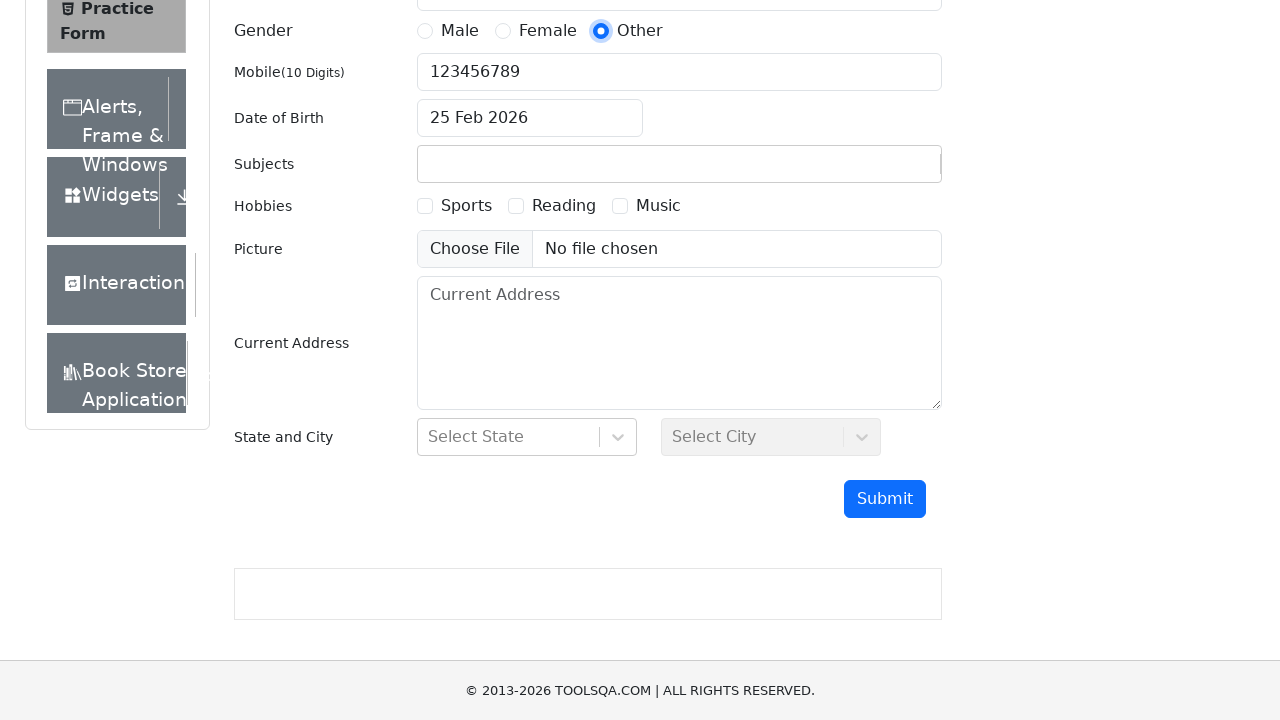

Clicked submit button for mobile number boundary test: '123456789' at (885, 499) on #submit
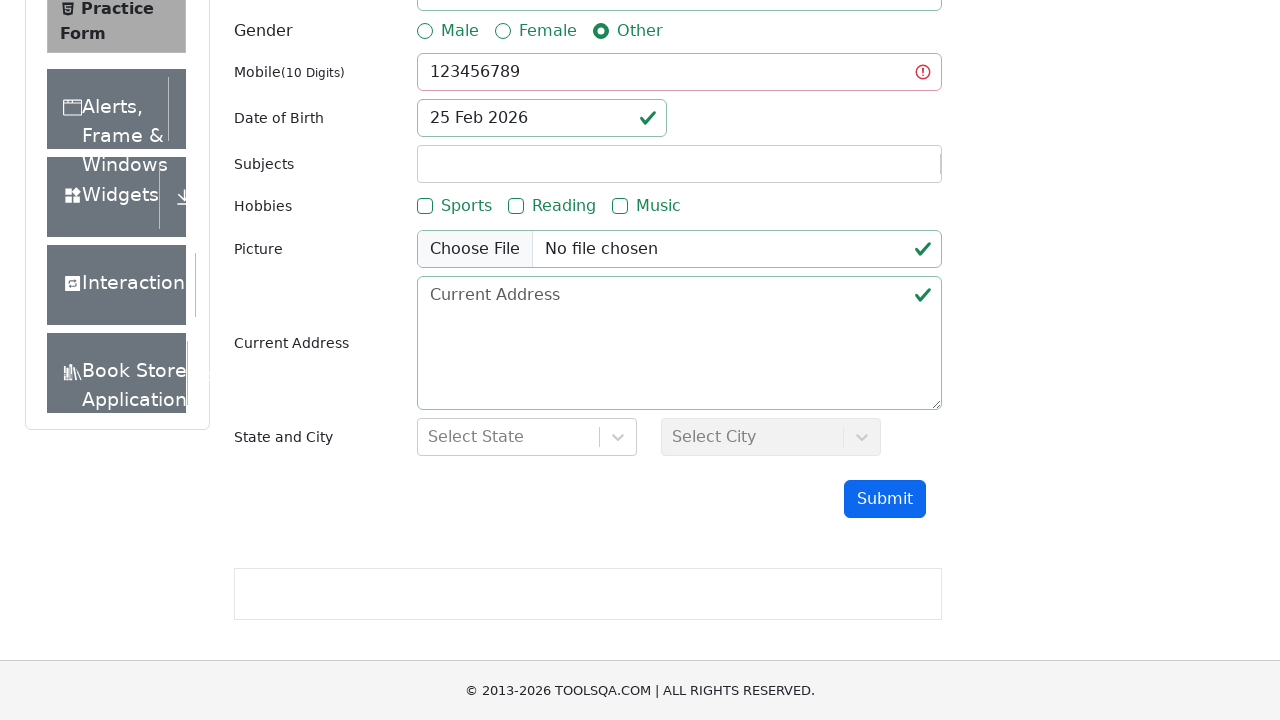

Reloaded page to prepare for next test case
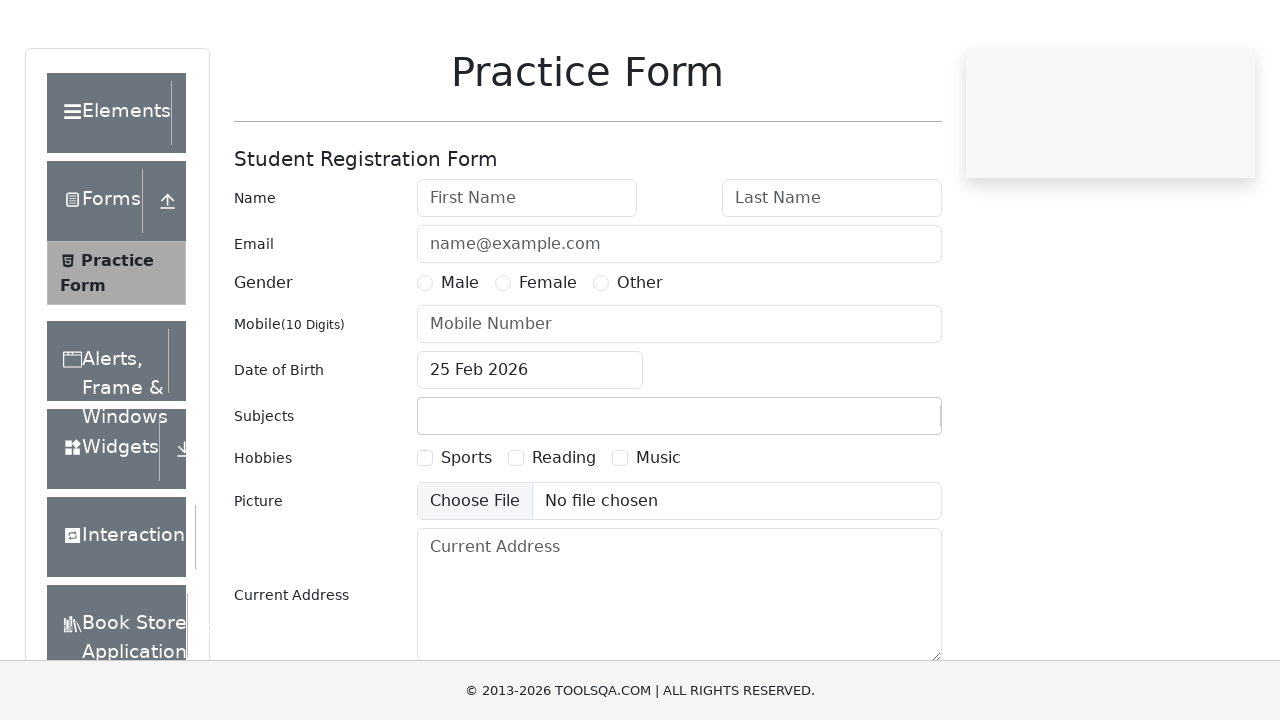

Filled first name with 'John' for test case 3 on #firstName
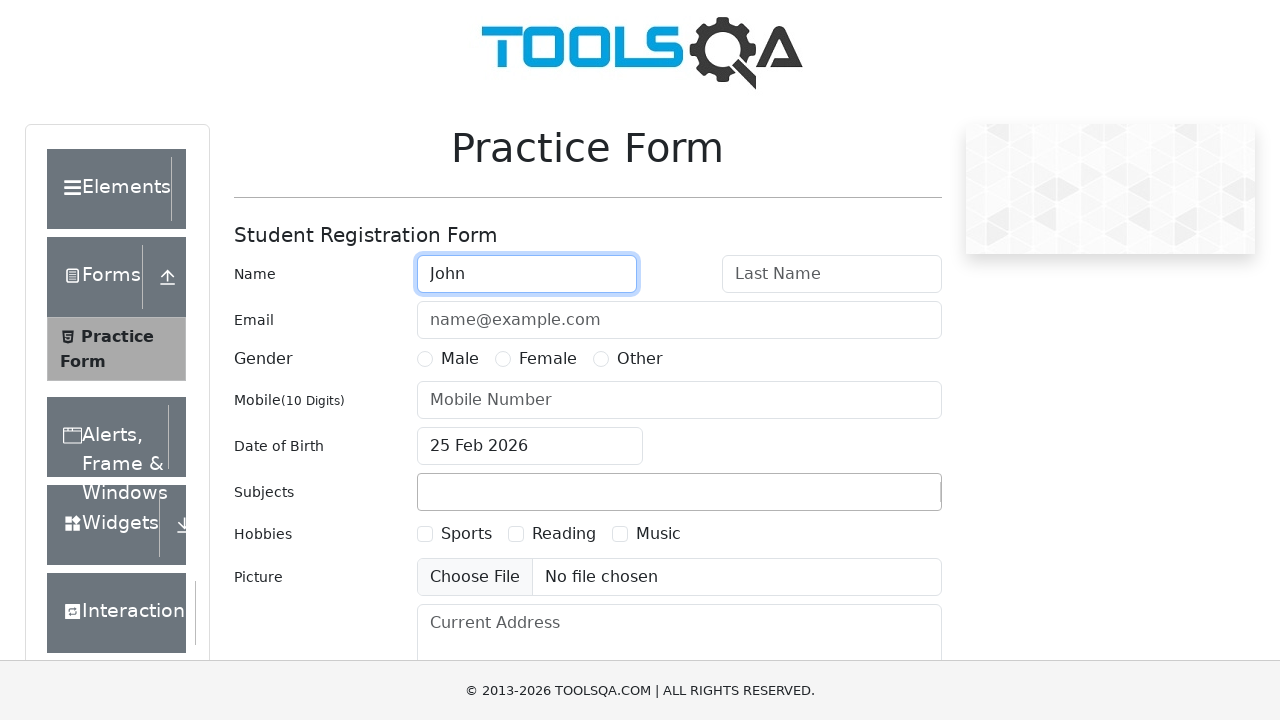

Filled last name with 'Doe' for test case 3 on #lastName
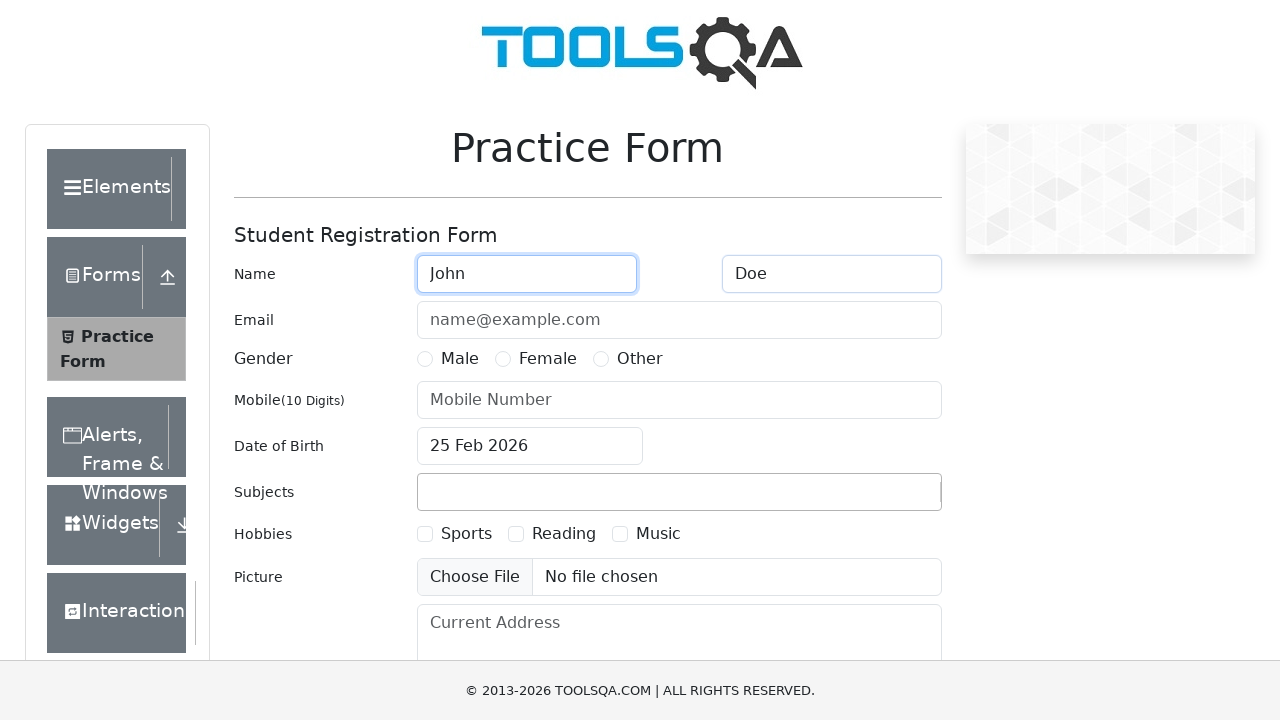

Filled email with 'test@example.com' for test case 3 on #userEmail
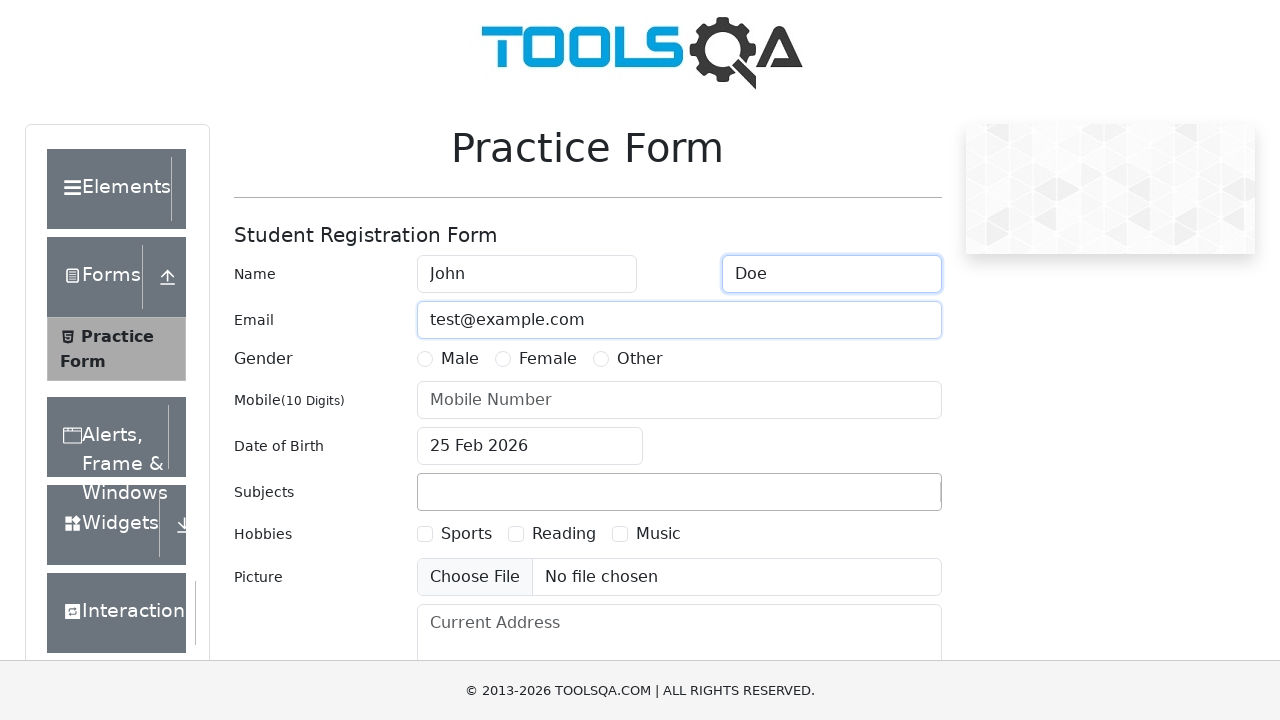

Filled mobile number field with '1234567890' (expected valid: True) on #userNumber
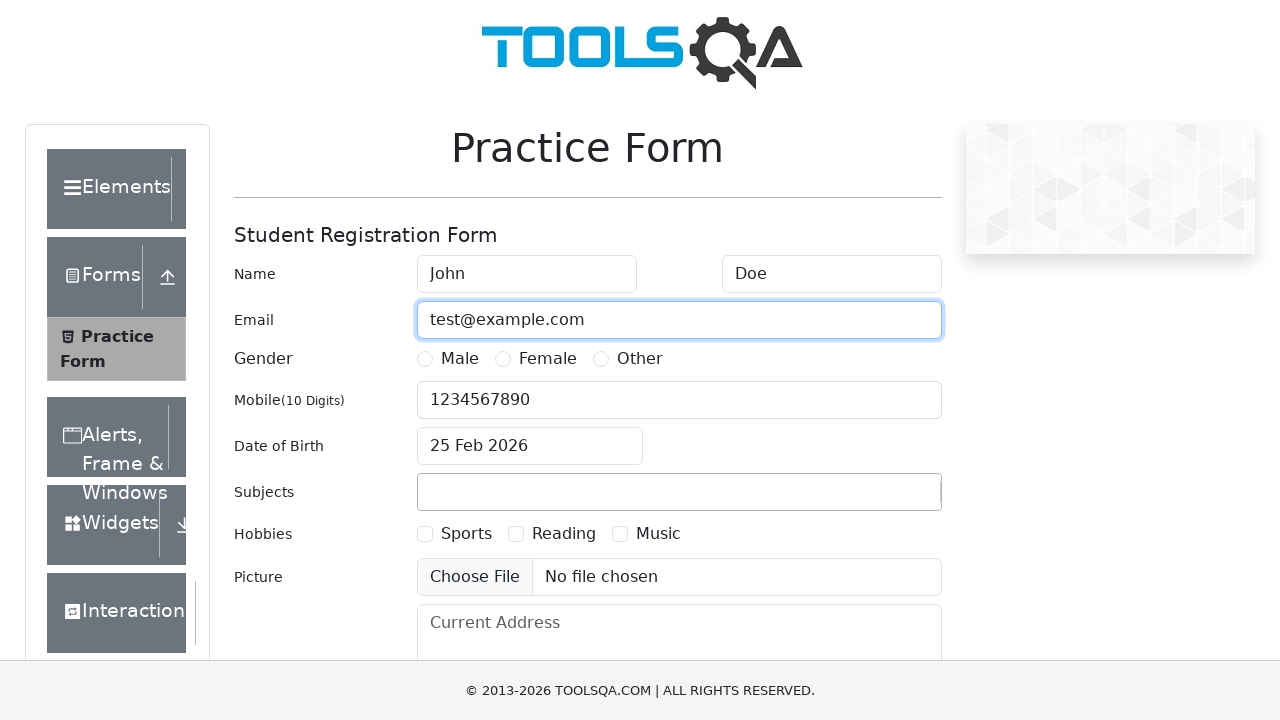

Selected 'Other' option for test case 3 at (640, 359) on xpath=//label[contains(.,'Other')]
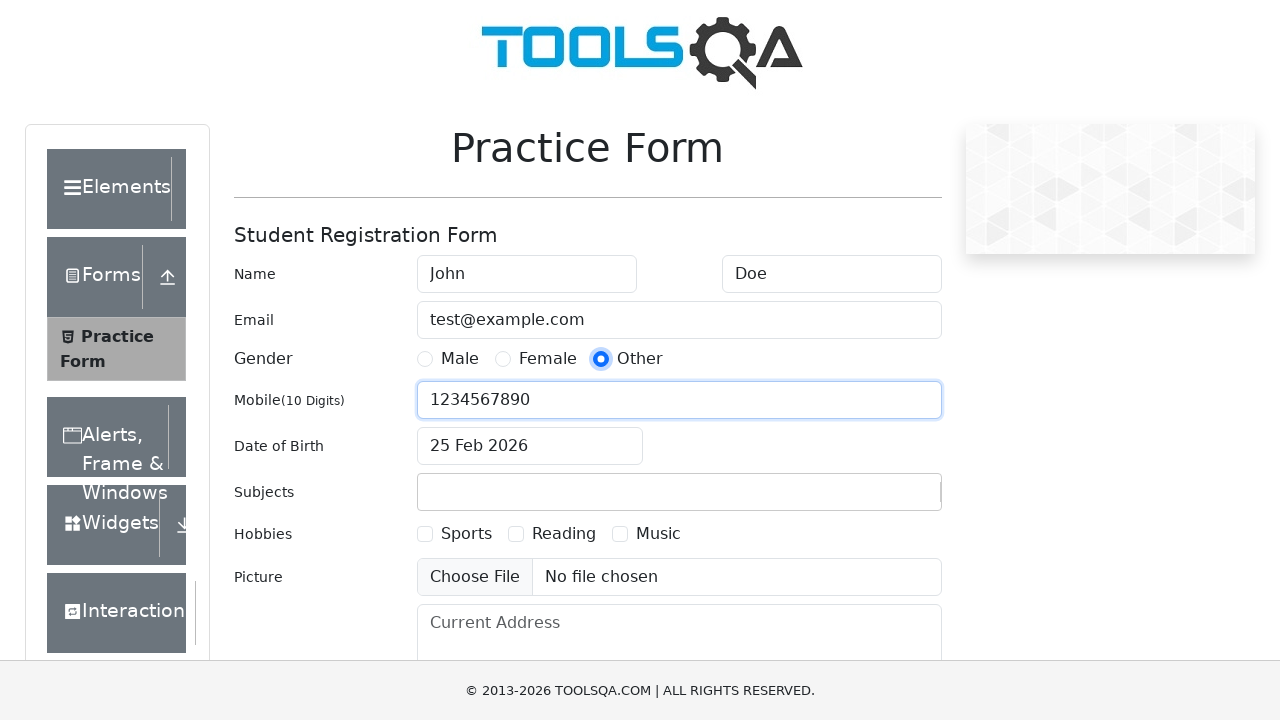

Scrolled to submit button for test case 3
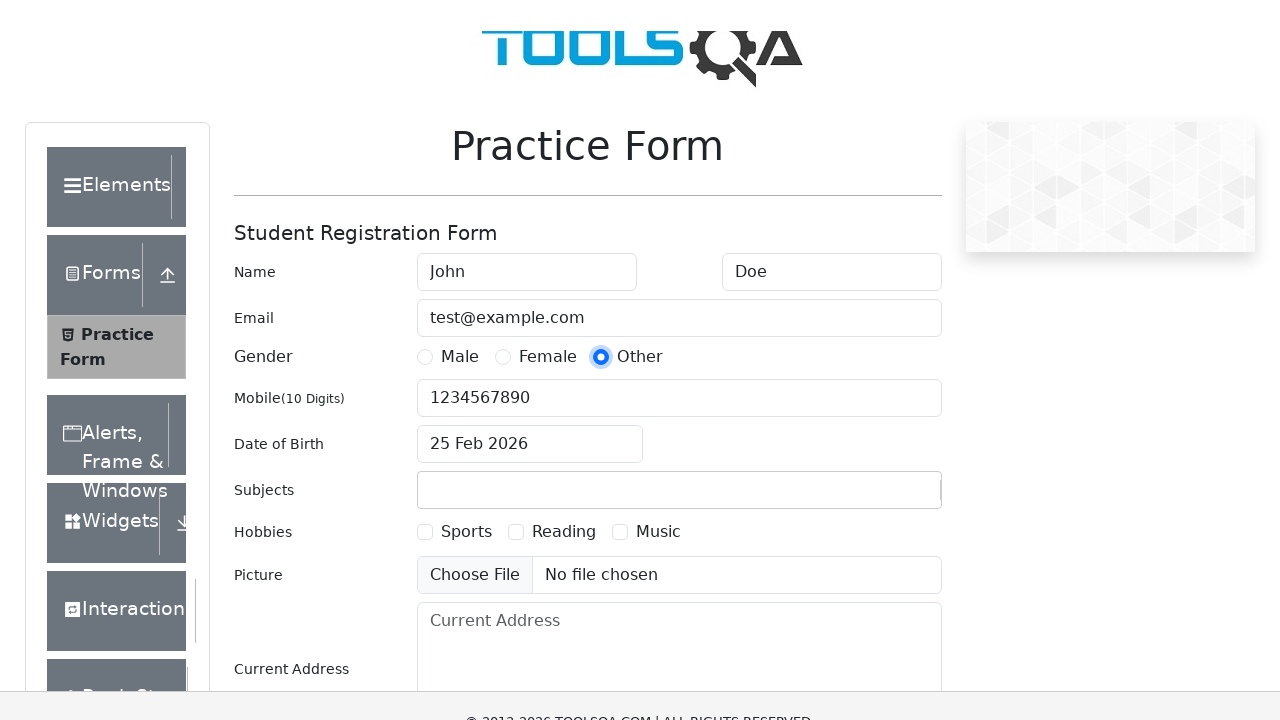

Waited 3 seconds before submitting for test case 3
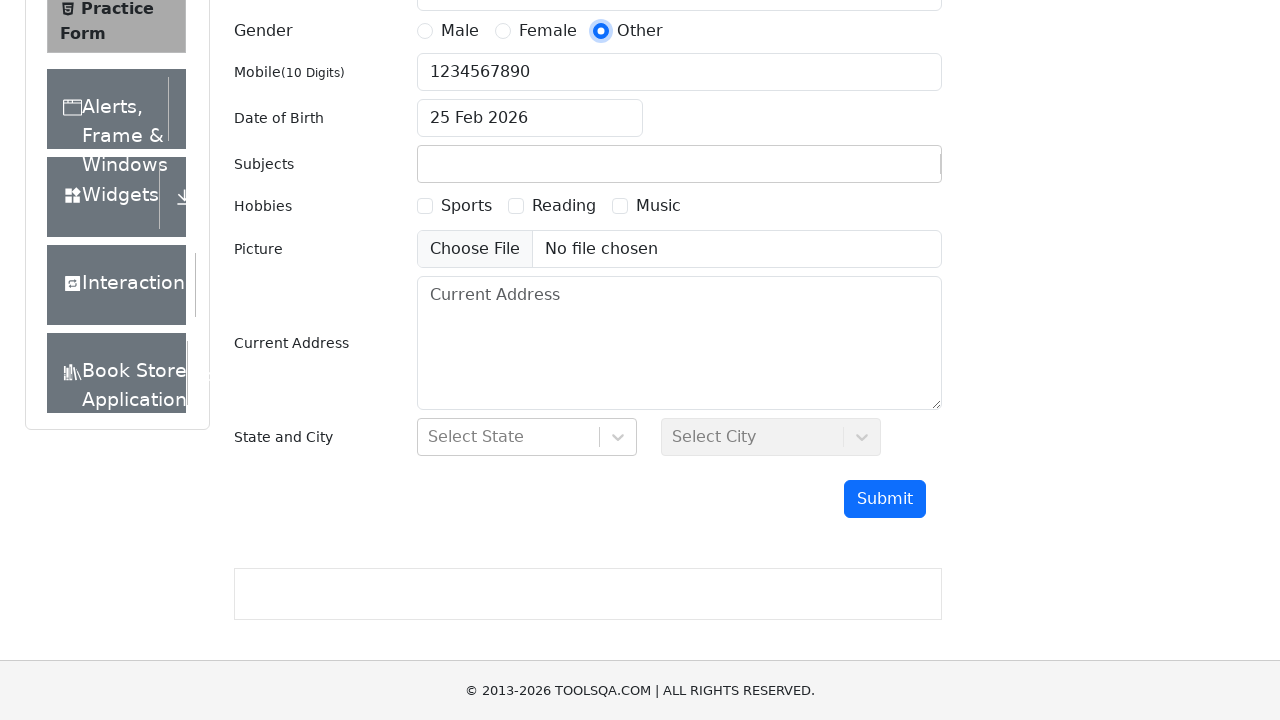

Clicked submit button for mobile number boundary test: '1234567890' at (885, 499) on #submit
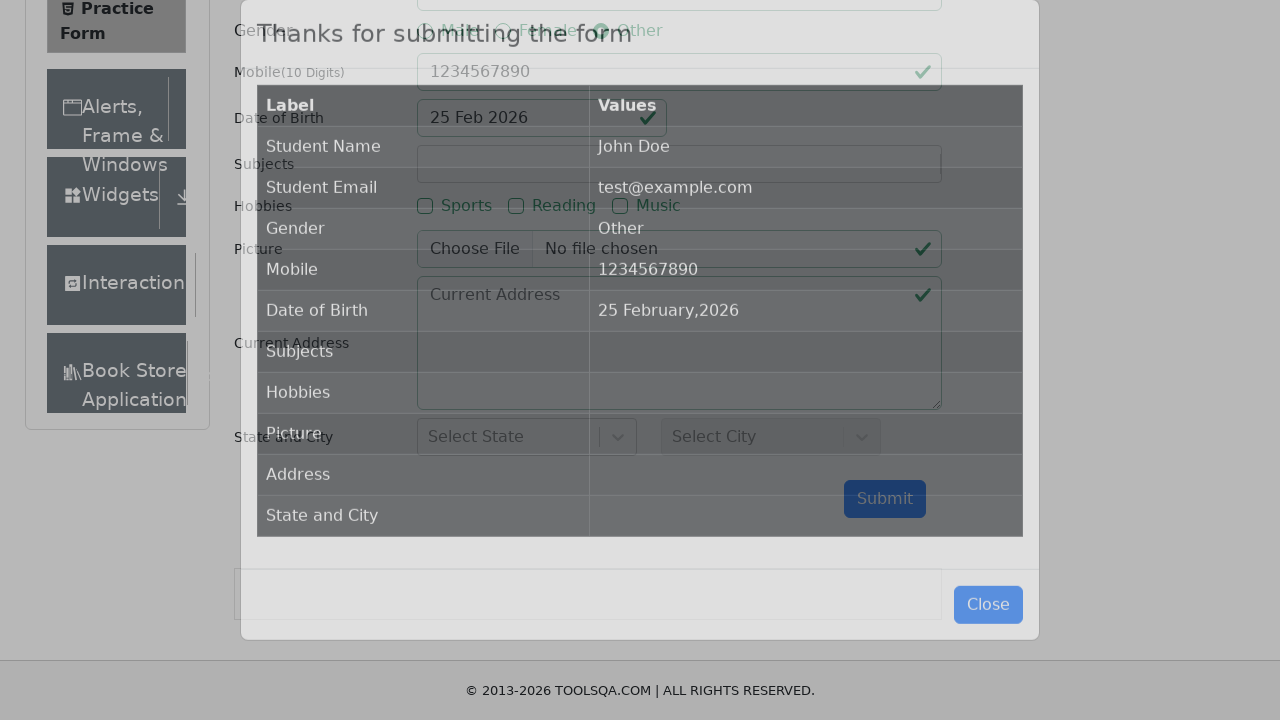

Reloaded page to prepare for next test case
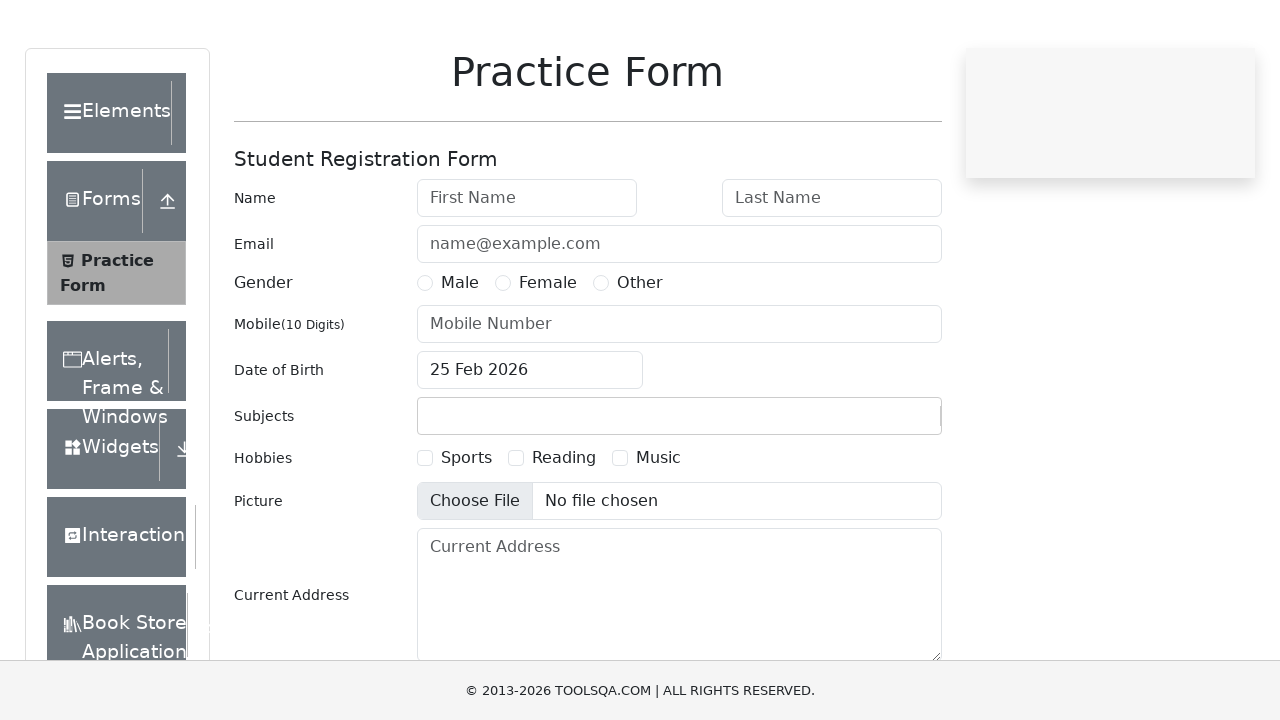

Filled first name with 'John' for test case 4 on #firstName
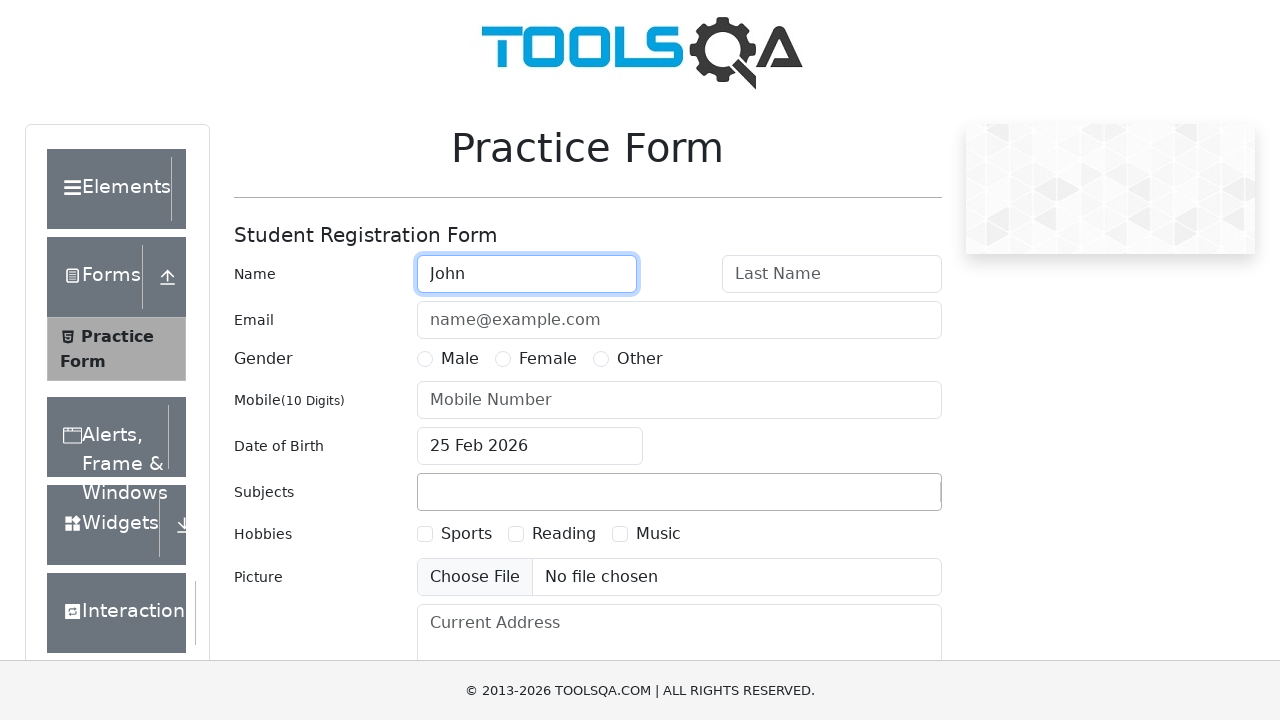

Filled last name with 'Doe' for test case 4 on #lastName
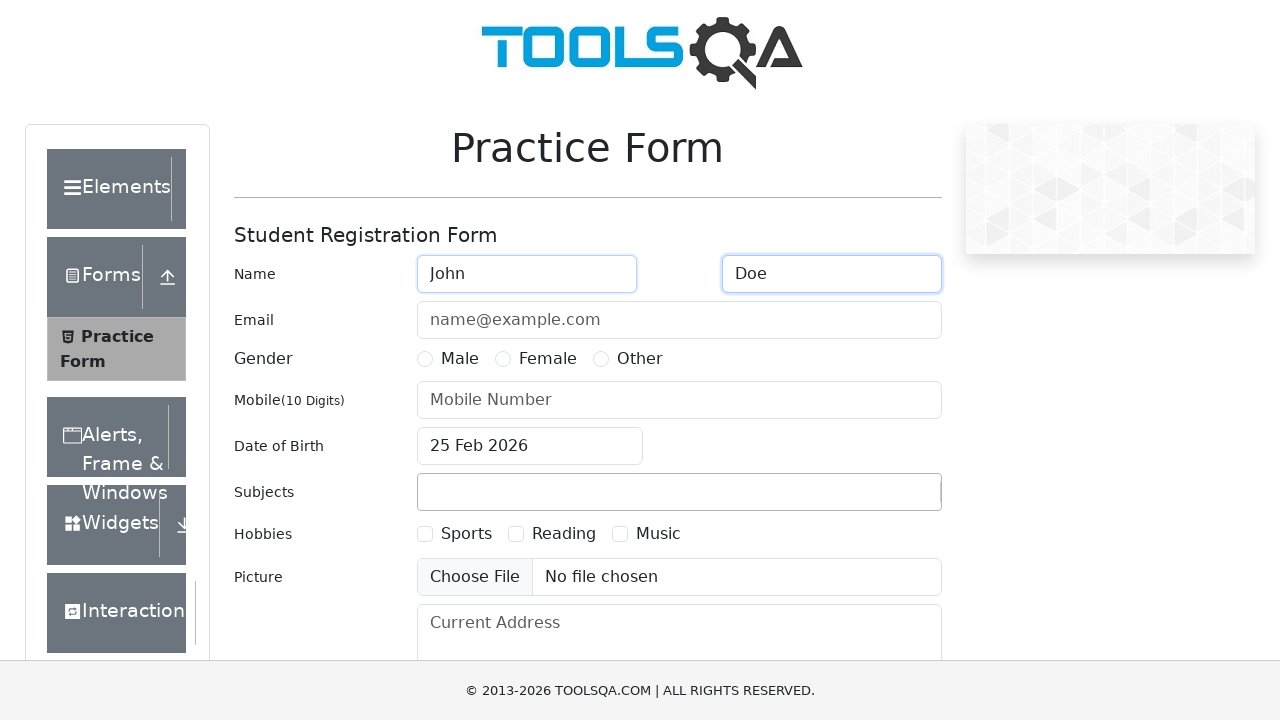

Filled email with 'test@example.com' for test case 4 on #userEmail
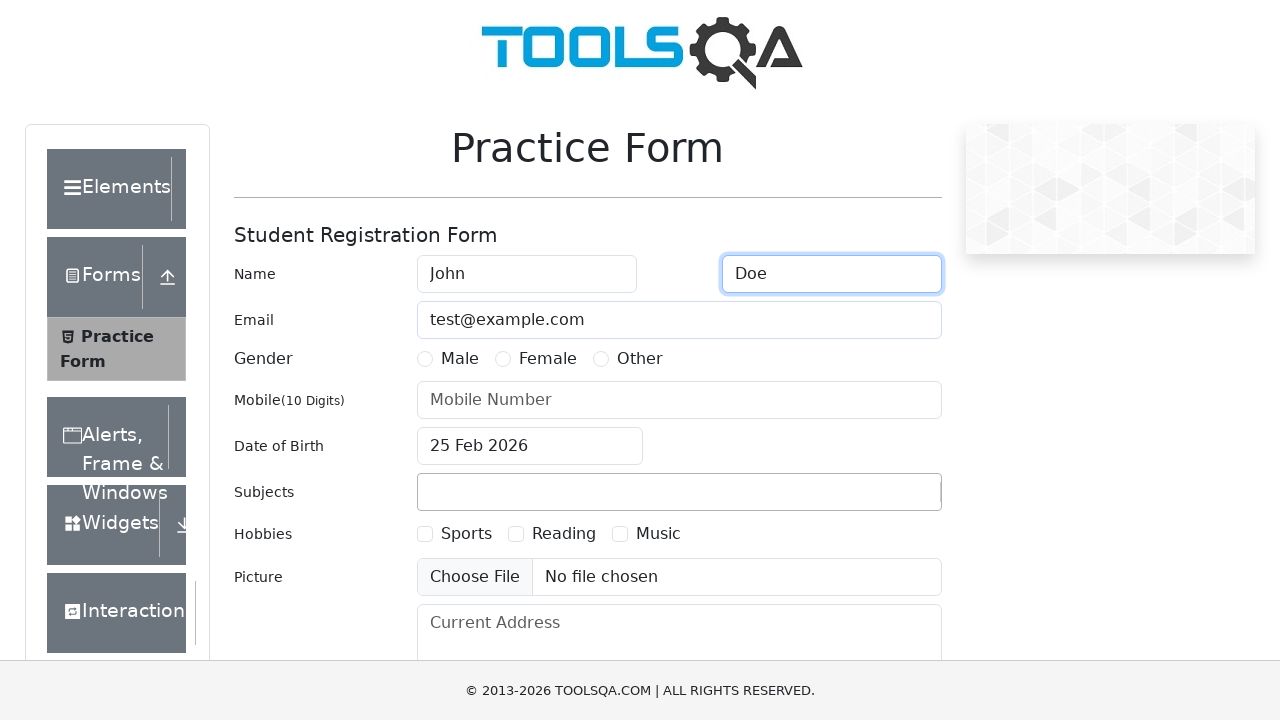

Filled mobile number field with '12345678901234' (expected valid: True) on #userNumber
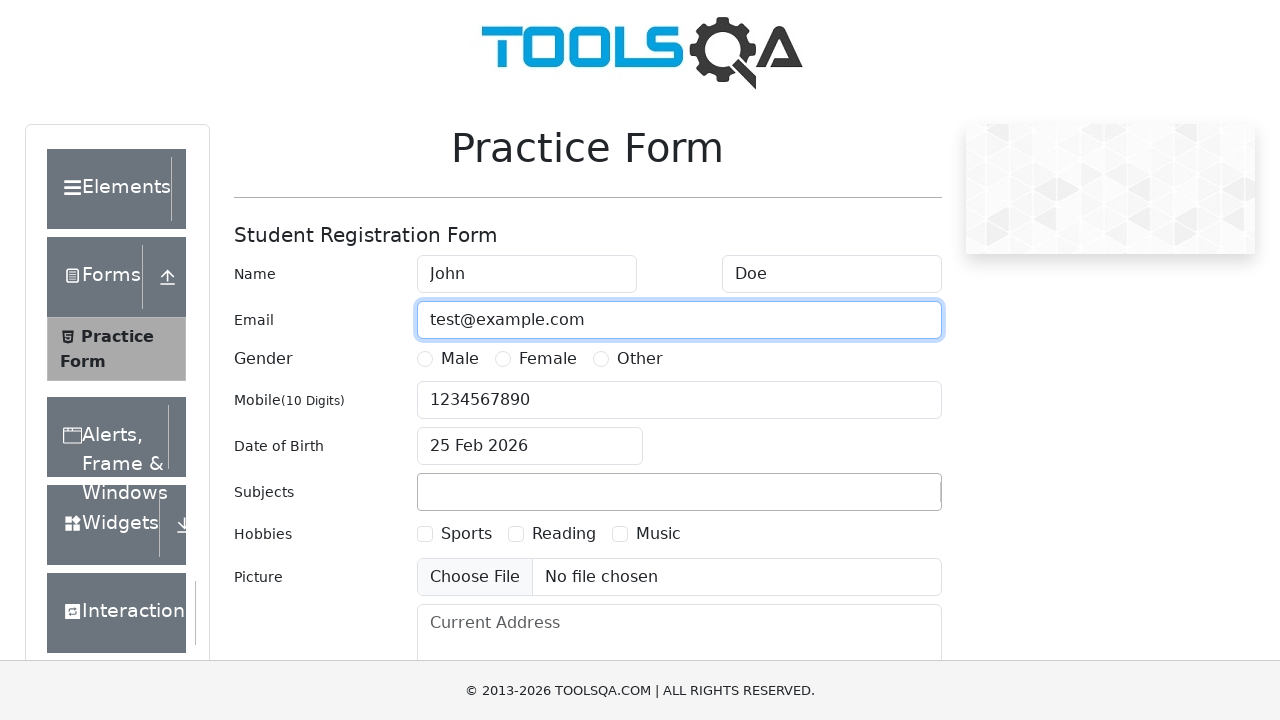

Selected 'Other' option for test case 4 at (640, 359) on xpath=//label[contains(.,'Other')]
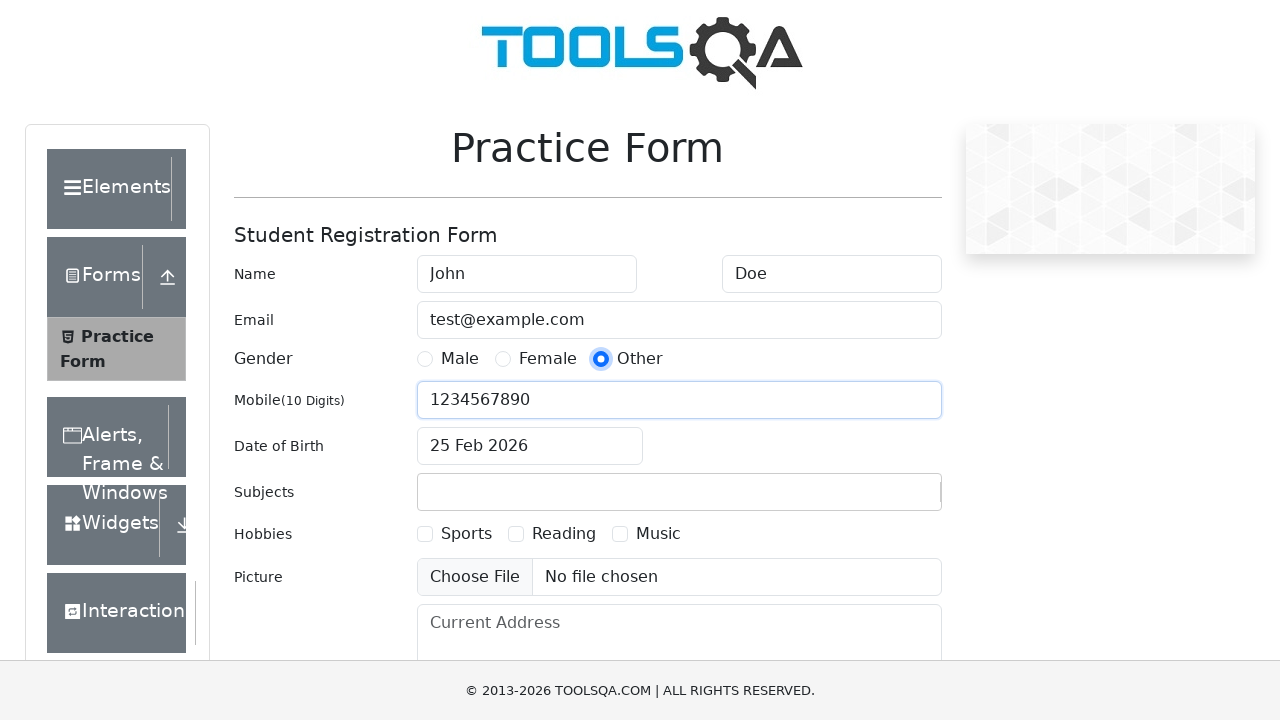

Scrolled to submit button for test case 4
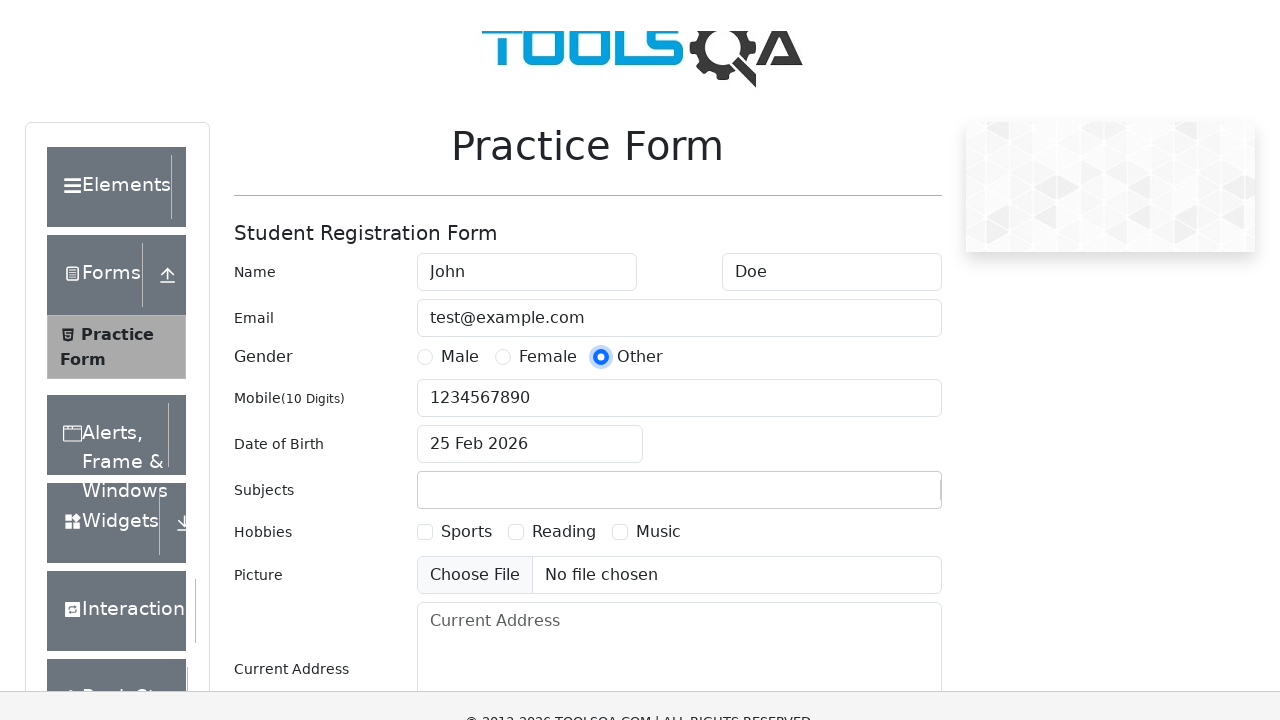

Waited 3 seconds before submitting for test case 4
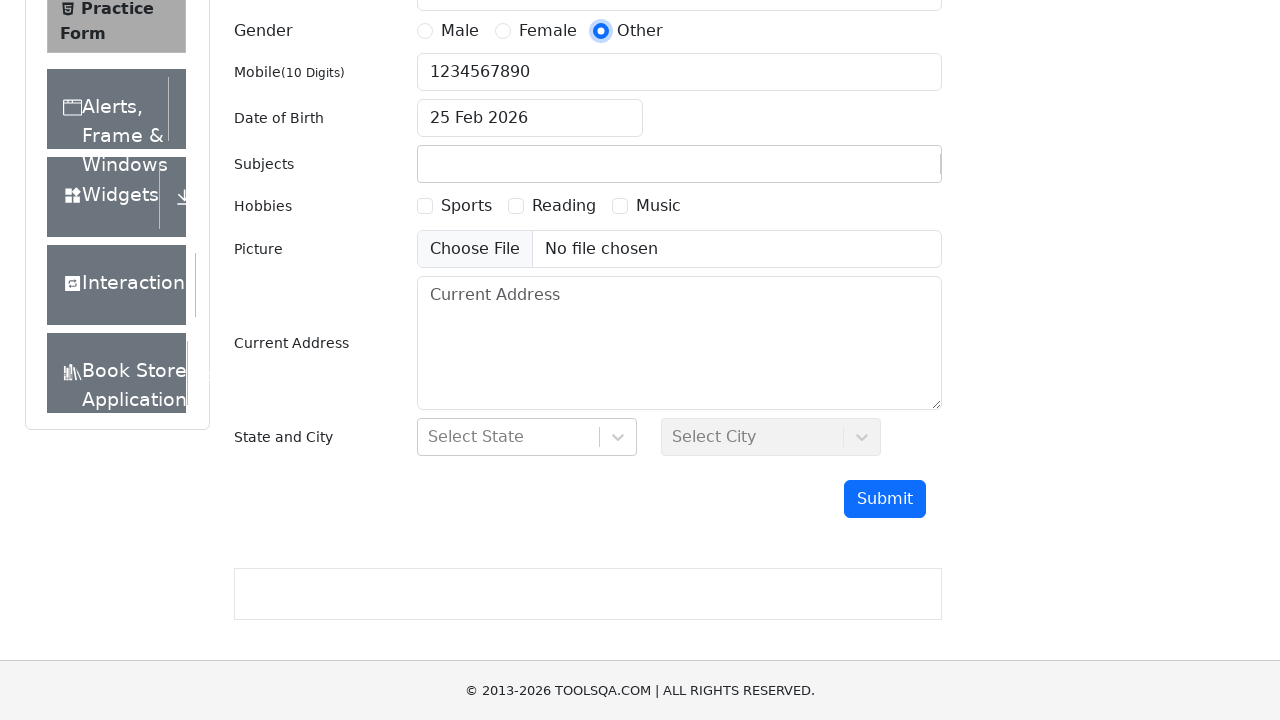

Clicked submit button for mobile number boundary test: '12345678901234' at (885, 499) on #submit
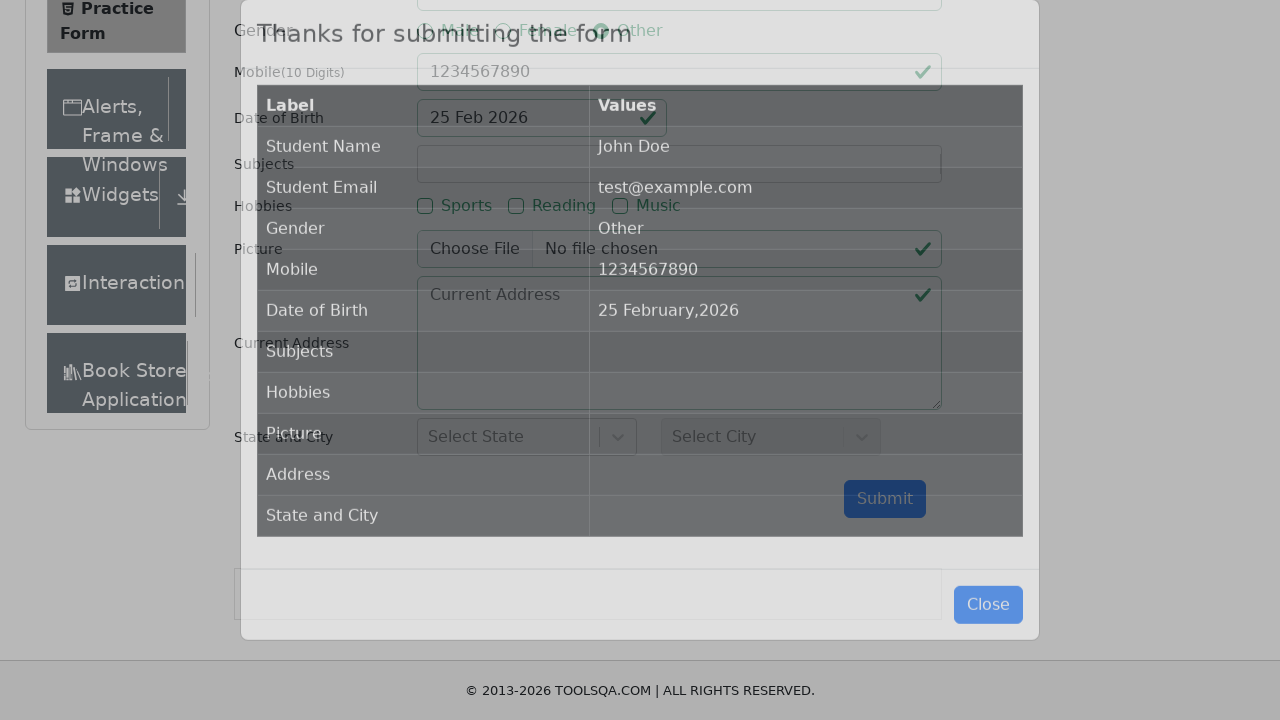

Reloaded page to prepare for next test case
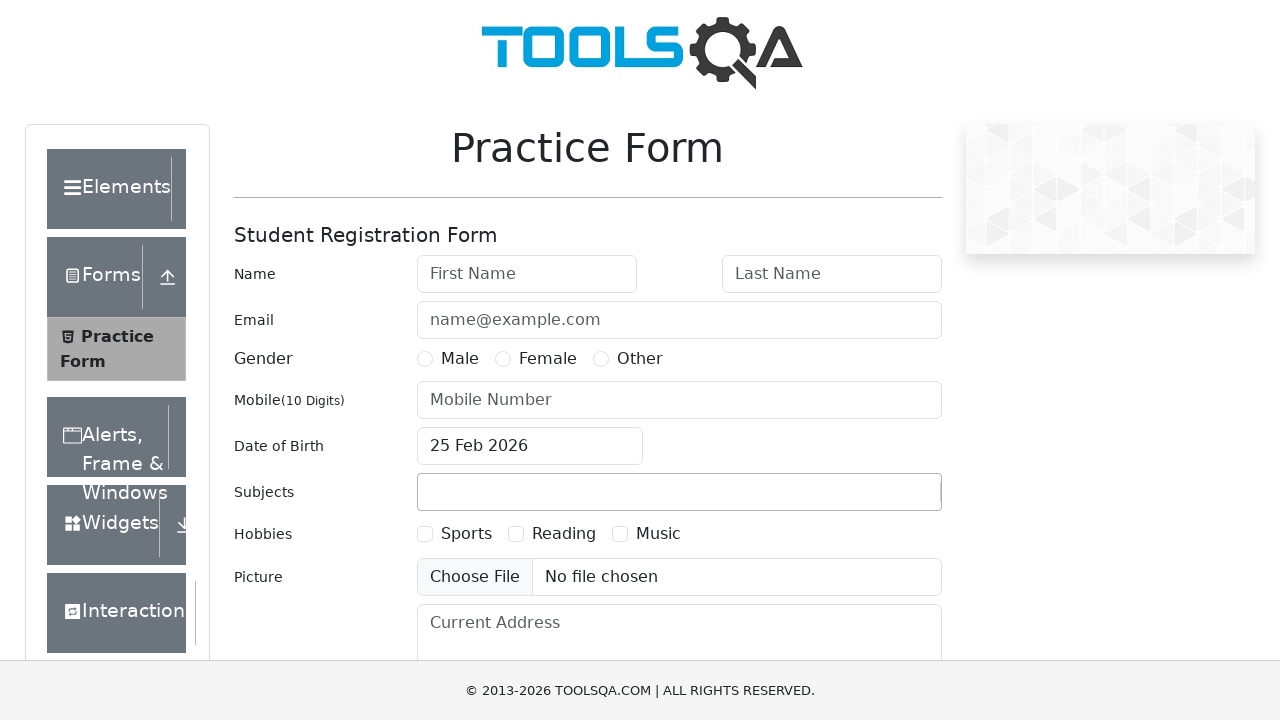

Filled first name with 'John' for test case 5 on #firstName
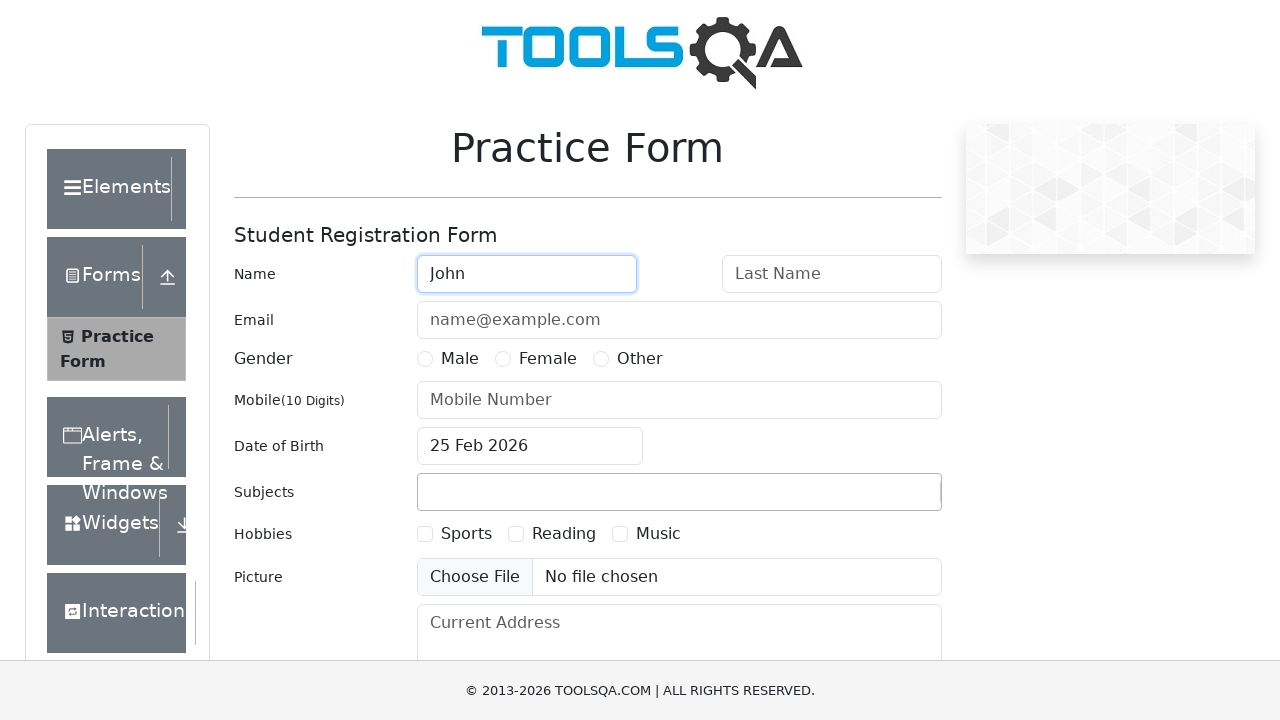

Filled last name with 'Doe' for test case 5 on #lastName
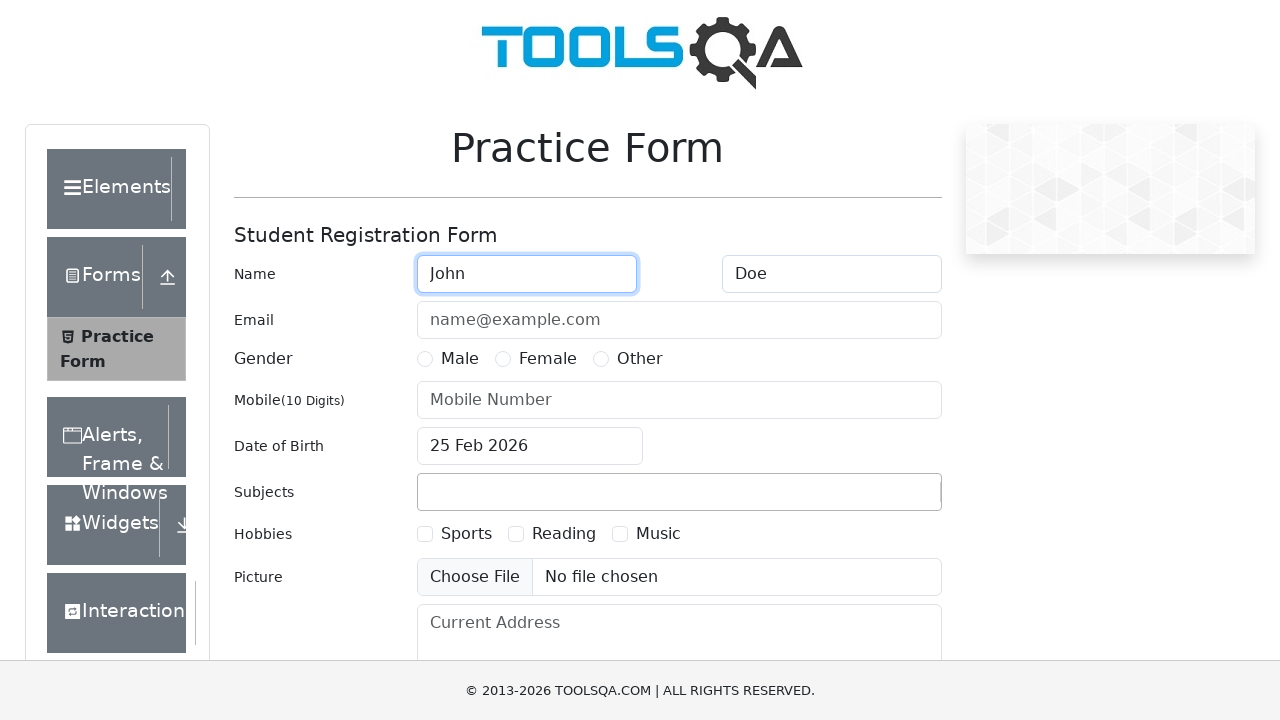

Filled email with 'test@example.com' for test case 5 on #userEmail
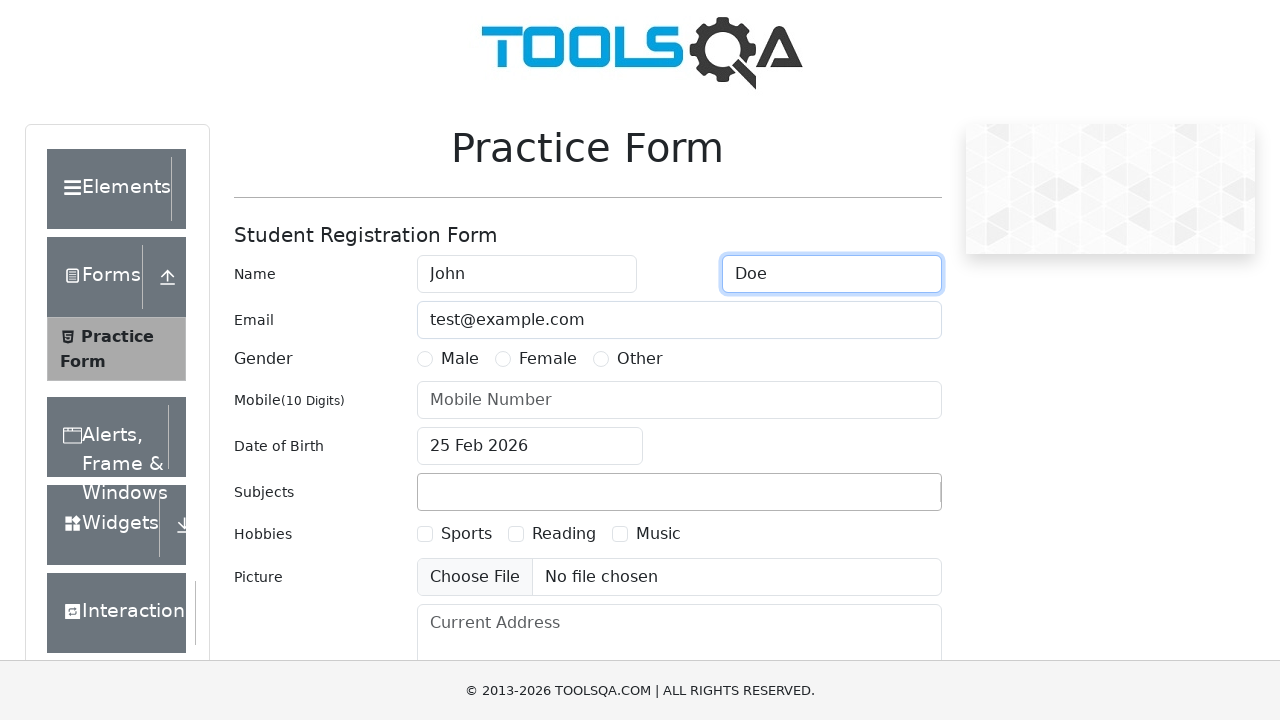

Filled mobile number field with '12345abcde' (expected valid: False) on #userNumber
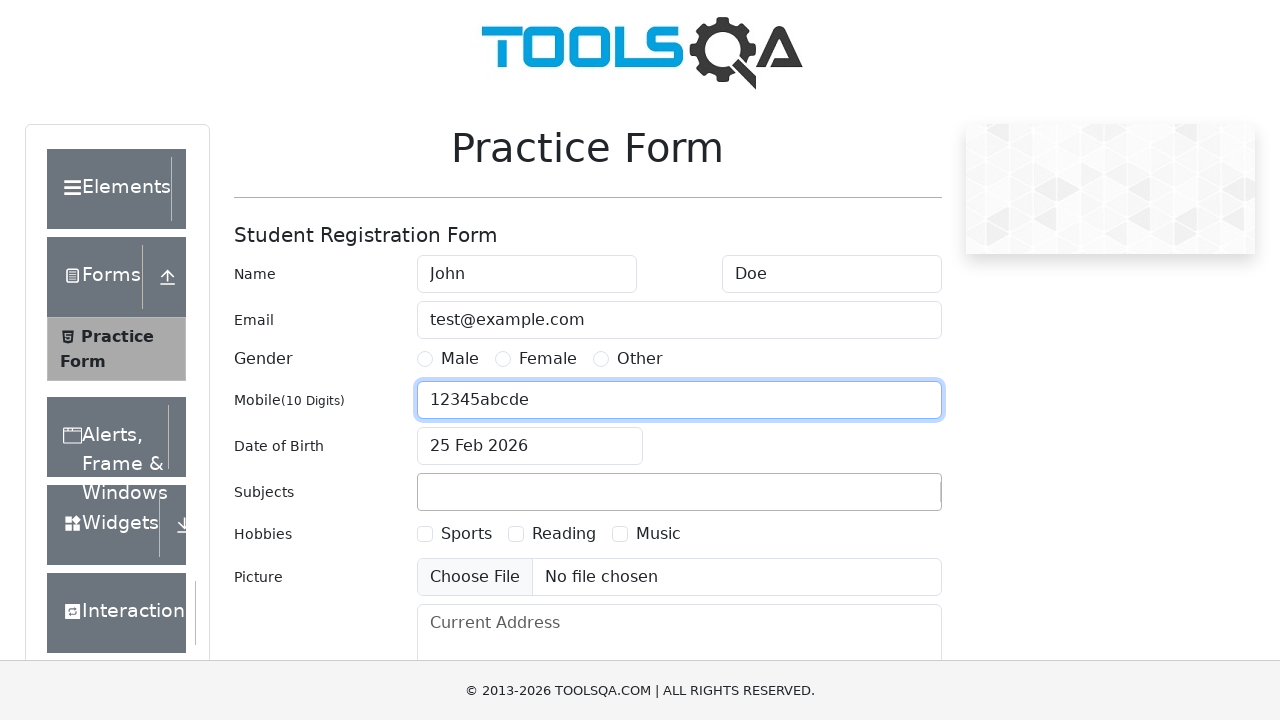

Selected 'Other' option for test case 5 at (640, 359) on xpath=//label[contains(.,'Other')]
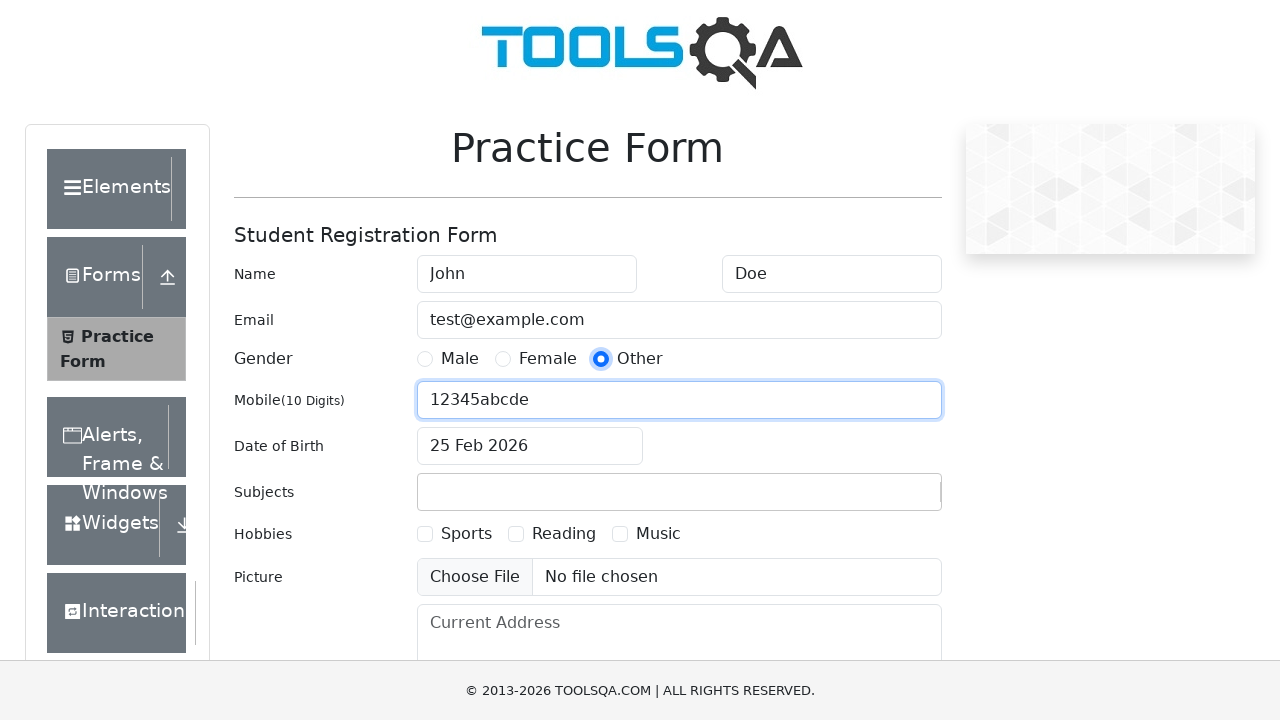

Scrolled to submit button for test case 5
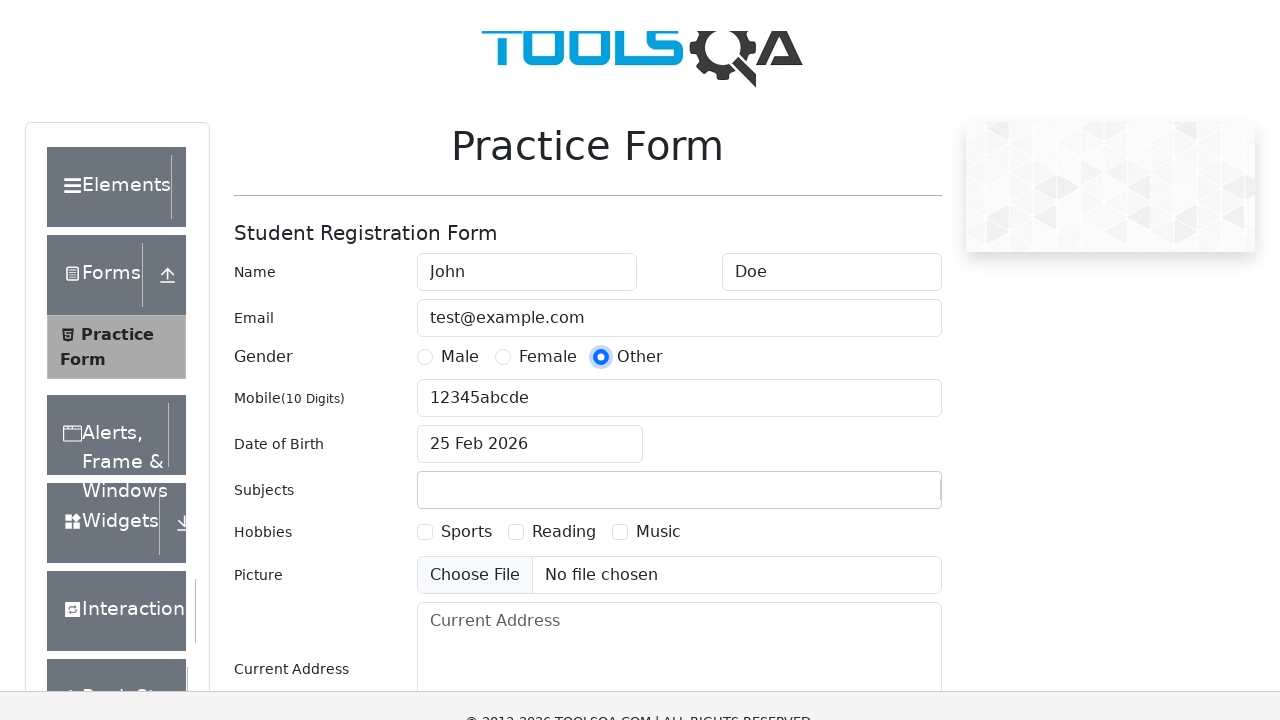

Waited 3 seconds before submitting for test case 5
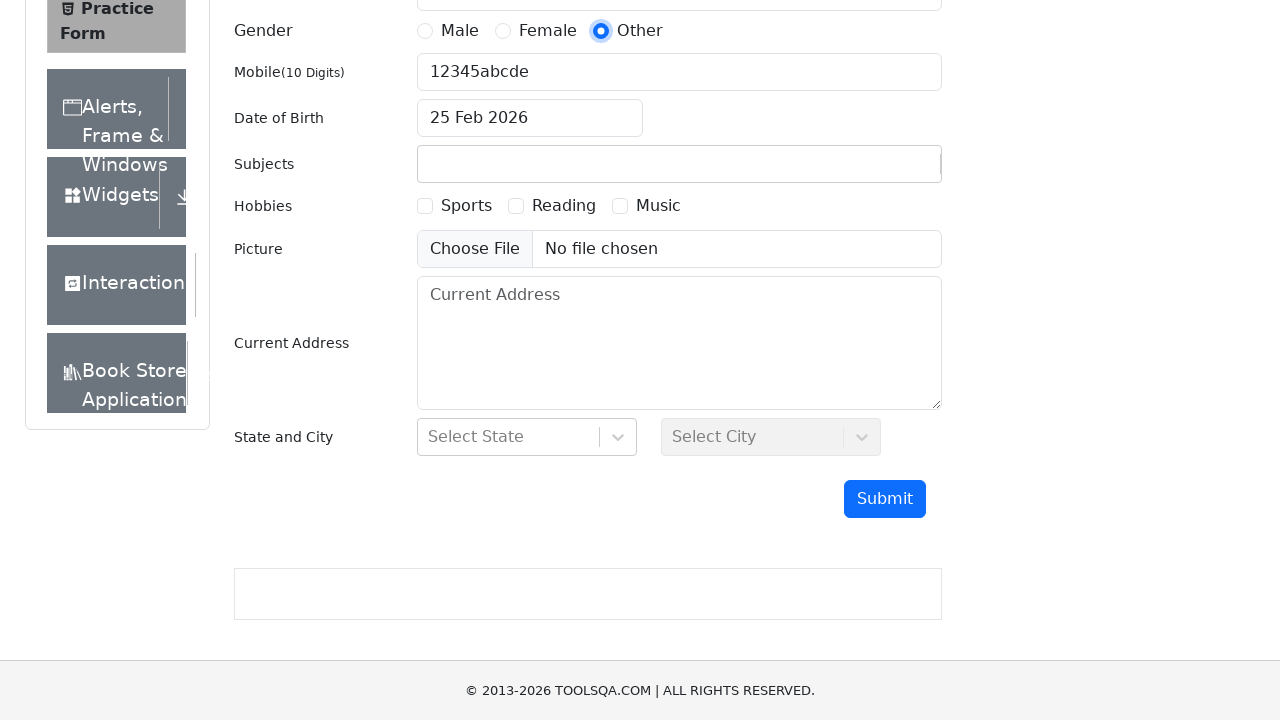

Clicked submit button for mobile number boundary test: '12345abcde' at (885, 499) on #submit
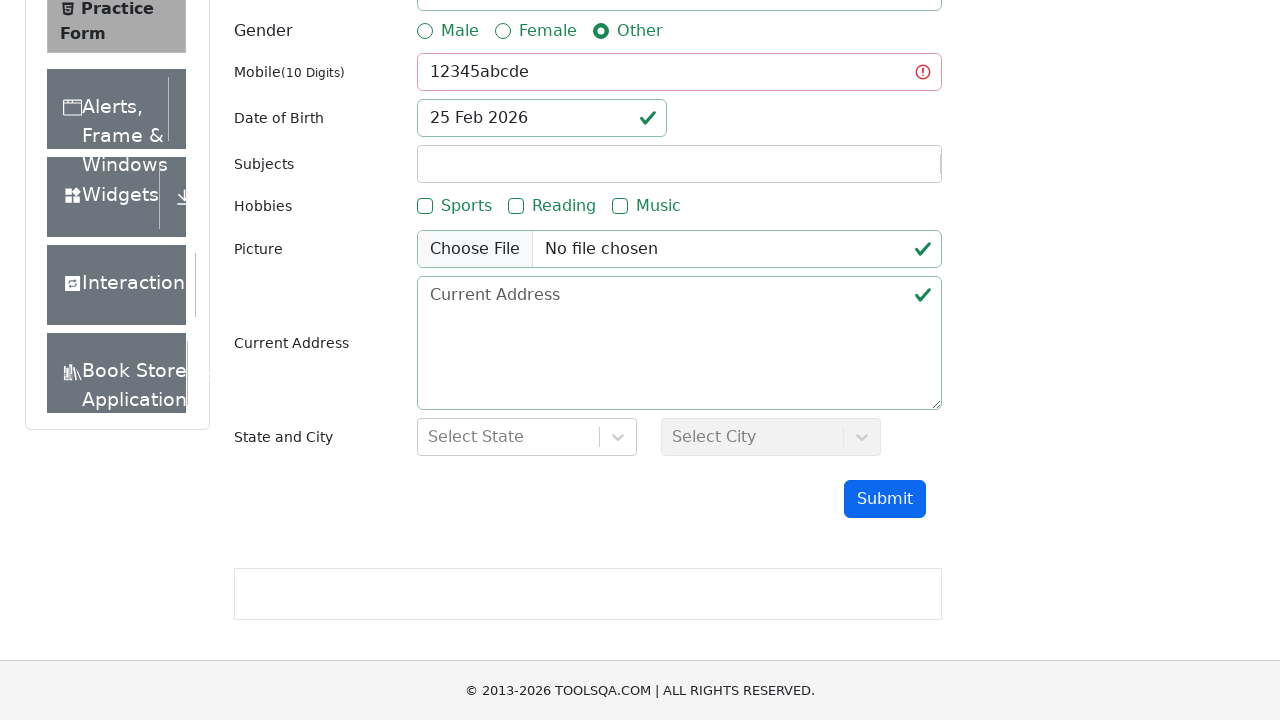

Reloaded page to prepare for next test case
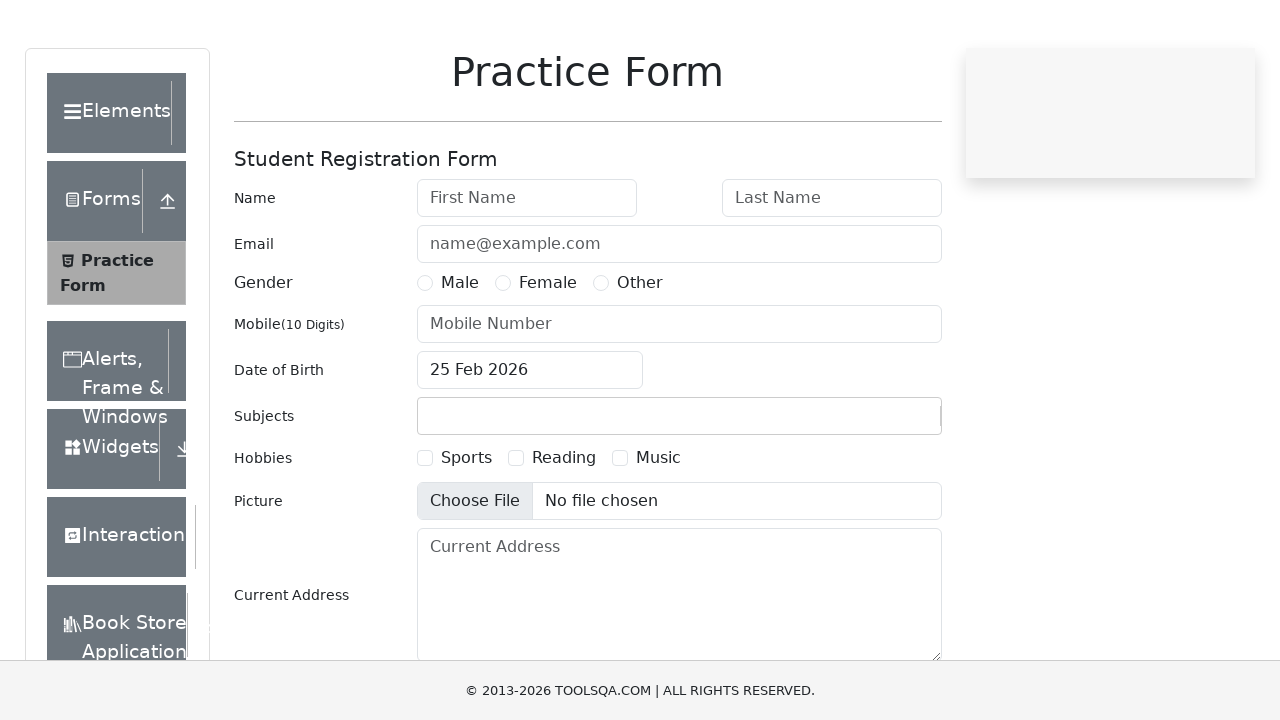

Filled first name with 'John' for test case 6 on #firstName
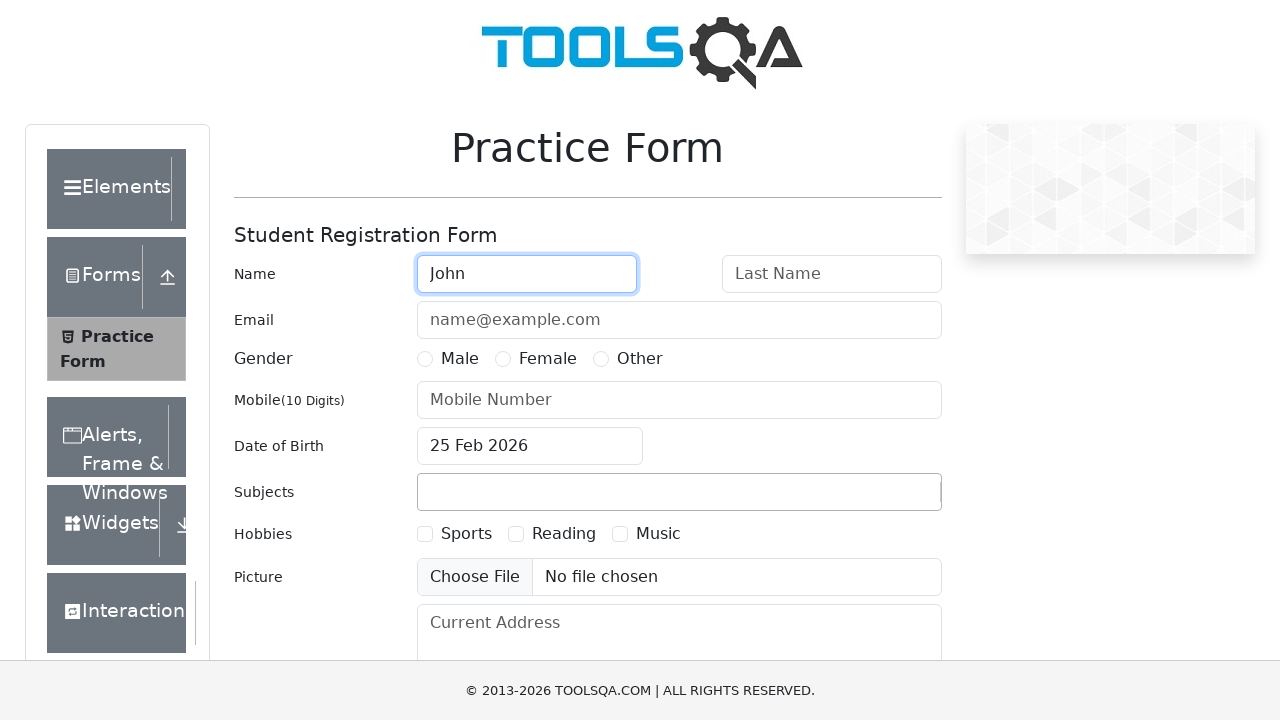

Filled last name with 'Doe' for test case 6 on #lastName
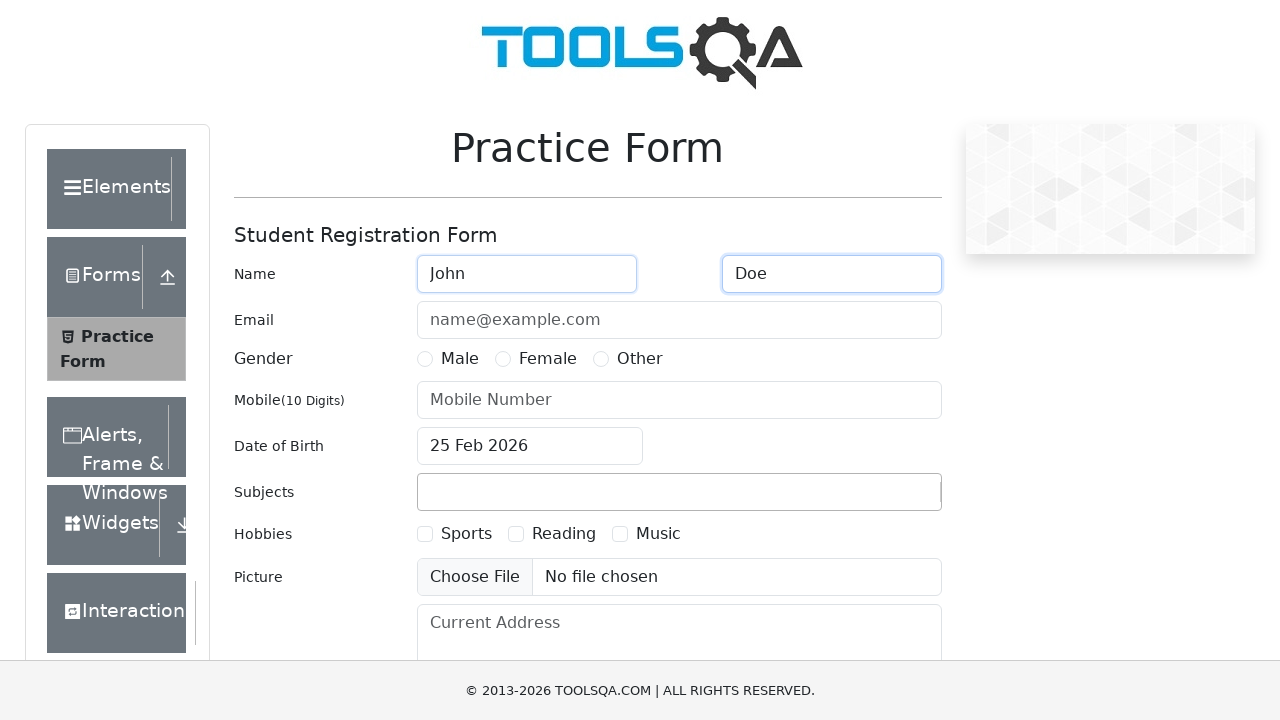

Filled email with 'test@example.com' for test case 6 on #userEmail
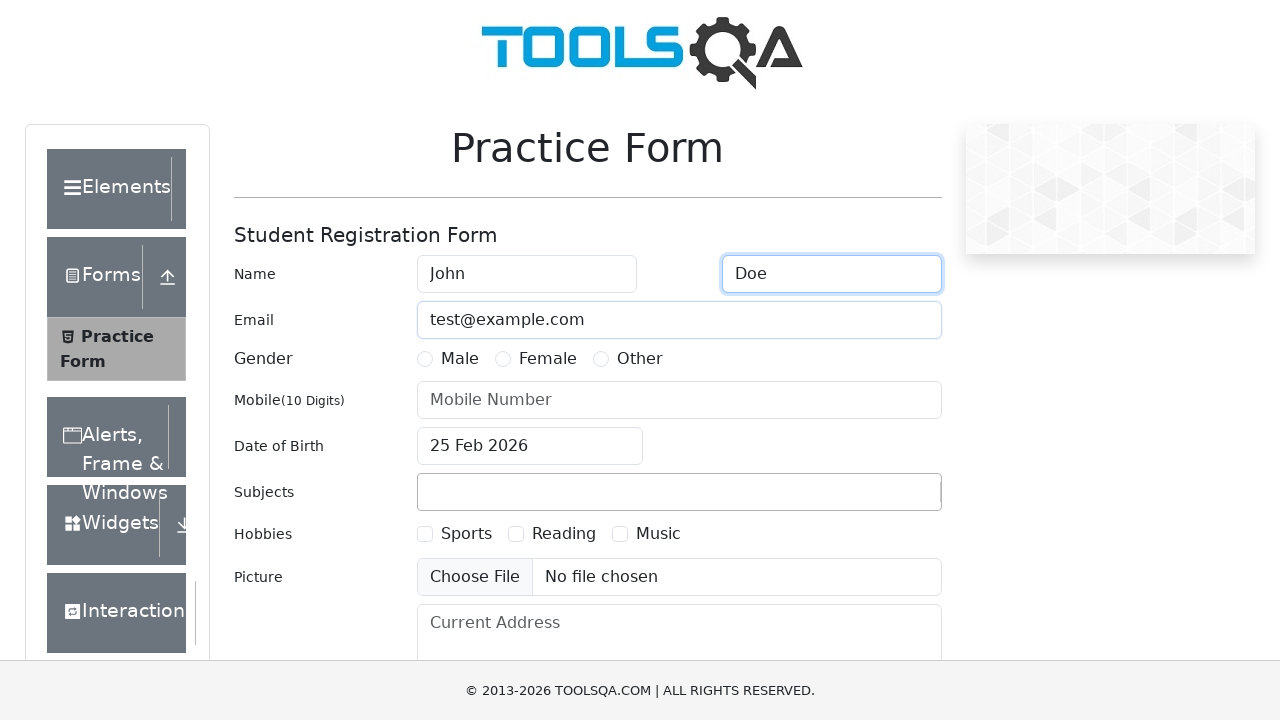

Filled mobile number field with '123 456 7890' (expected valid: False) on #userNumber
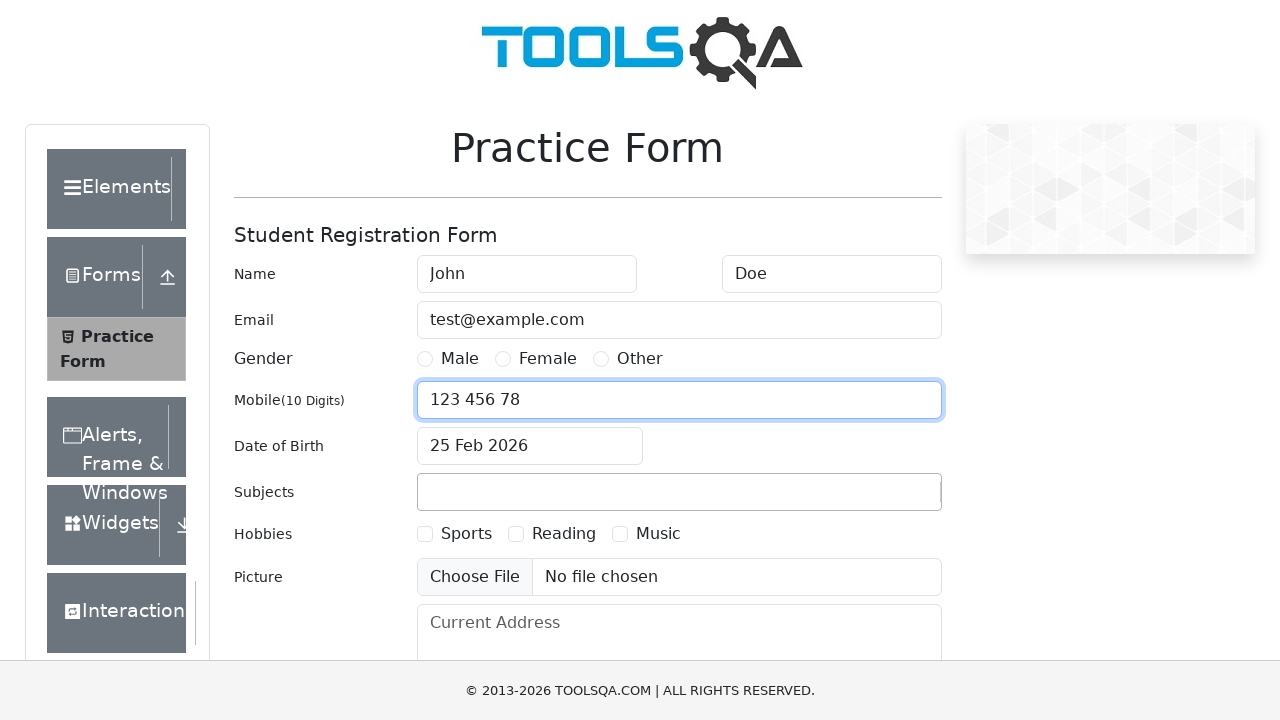

Selected 'Other' option for test case 6 at (640, 359) on xpath=//label[contains(.,'Other')]
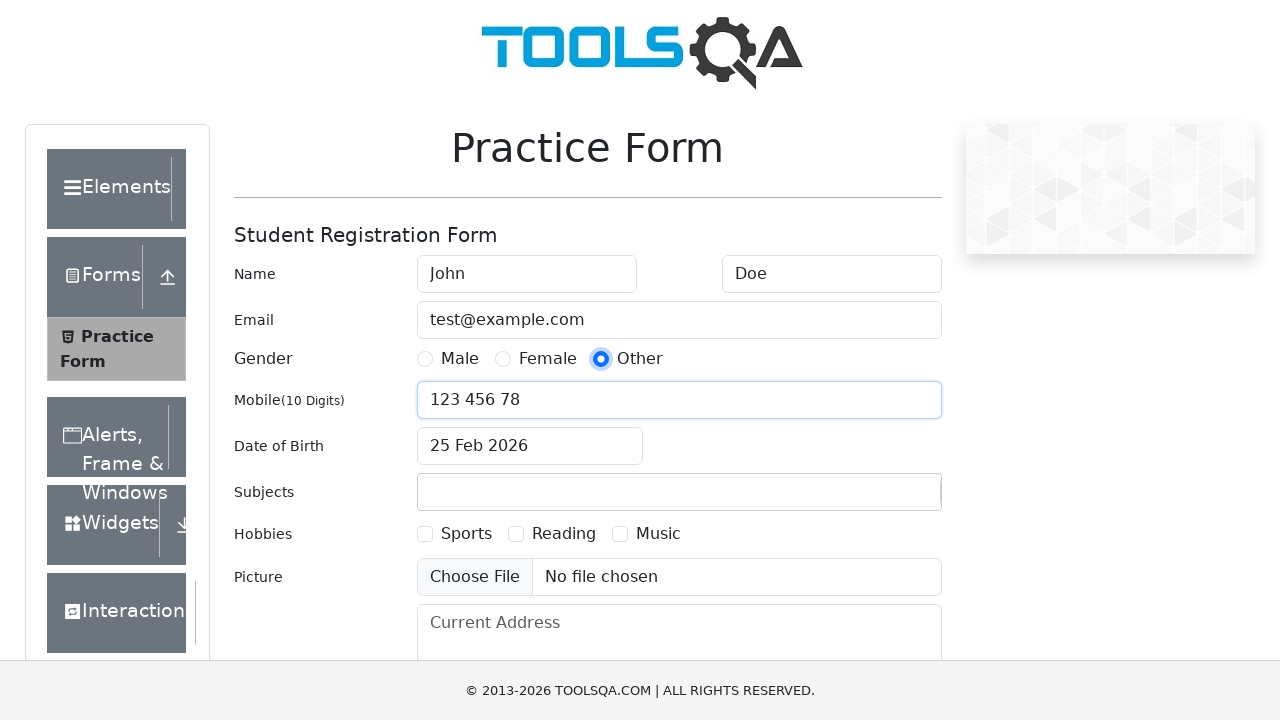

Scrolled to submit button for test case 6
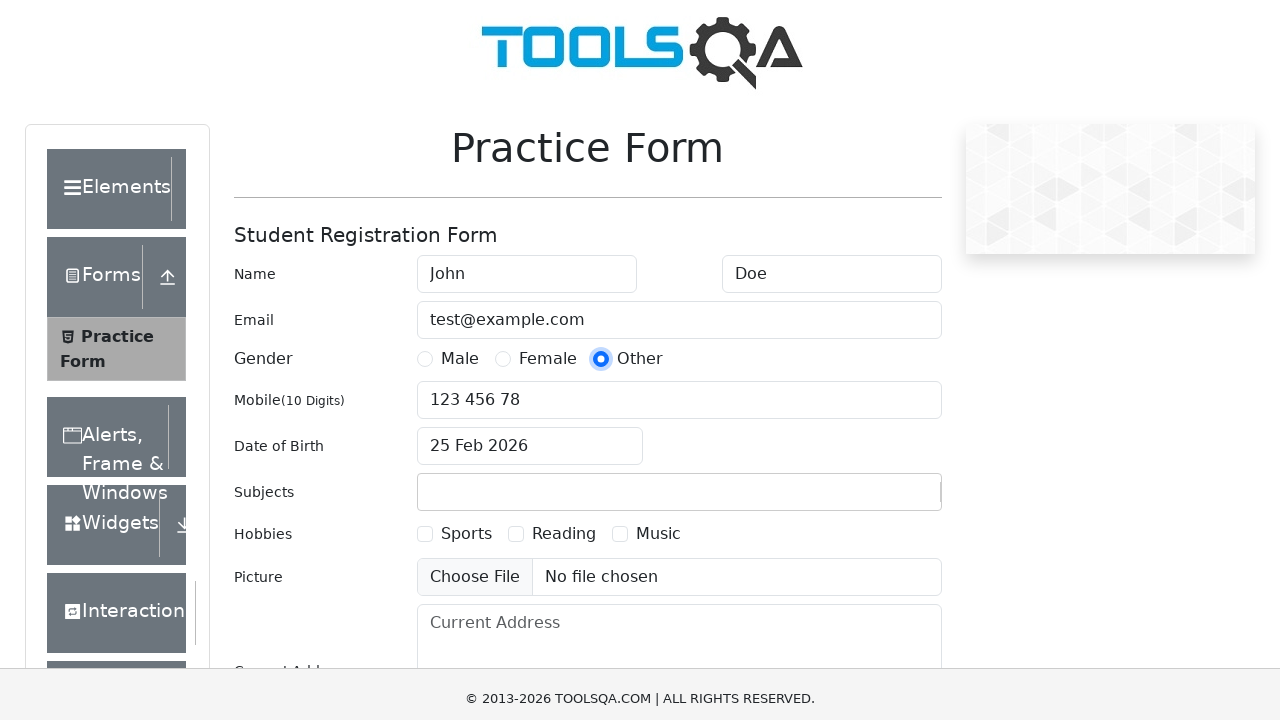

Waited 3 seconds before submitting for test case 6
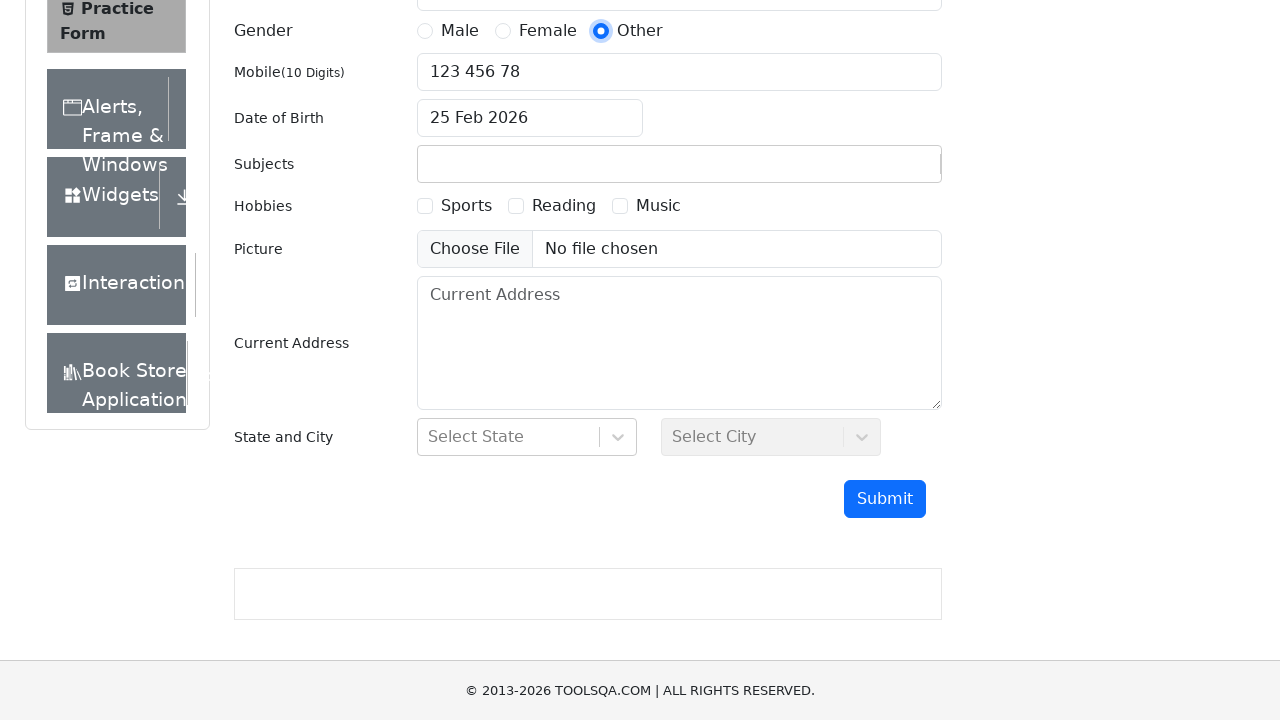

Clicked submit button for mobile number boundary test: '123 456 7890' at (885, 499) on #submit
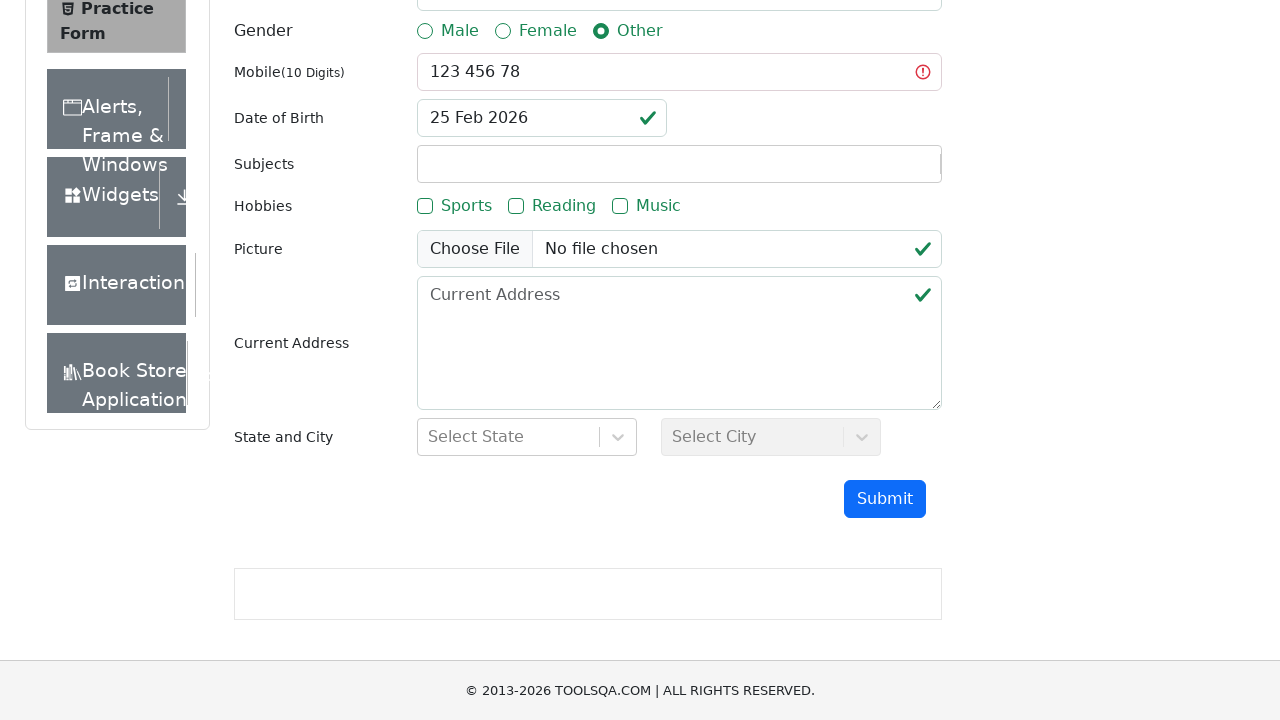

Reloaded page to prepare for next test case
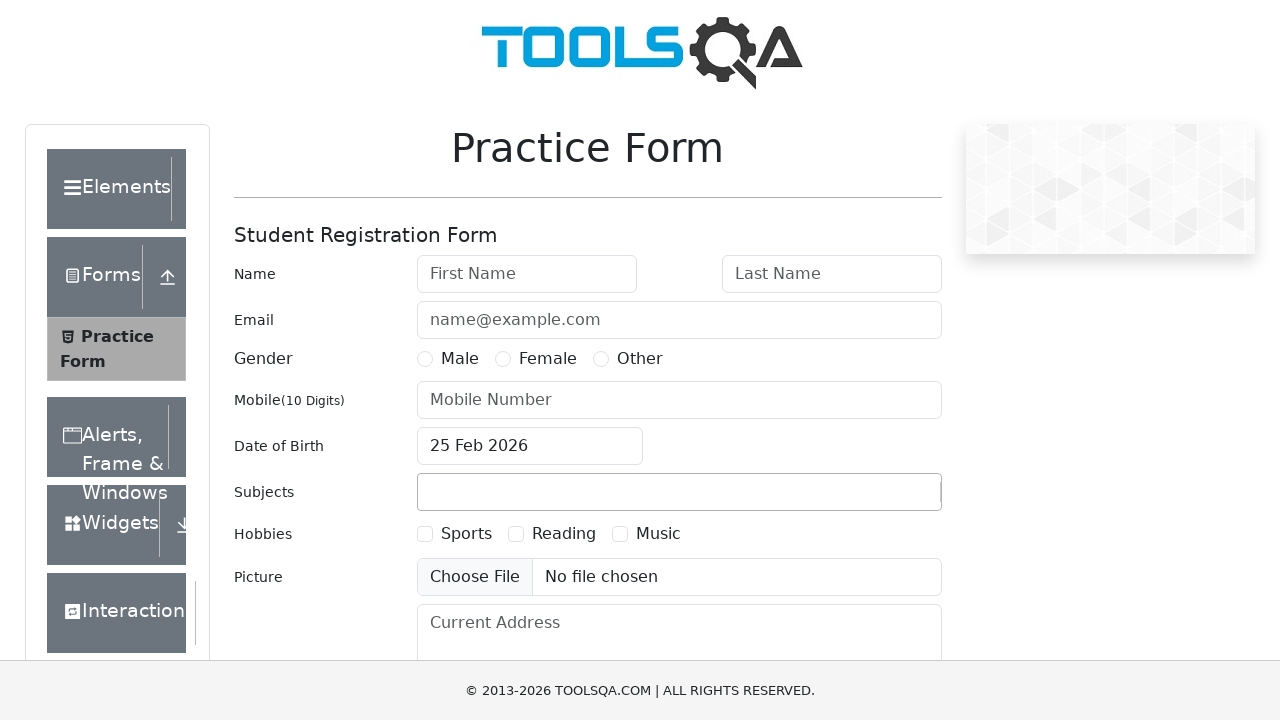

Filled first name with 'John' for test case 7 on #firstName
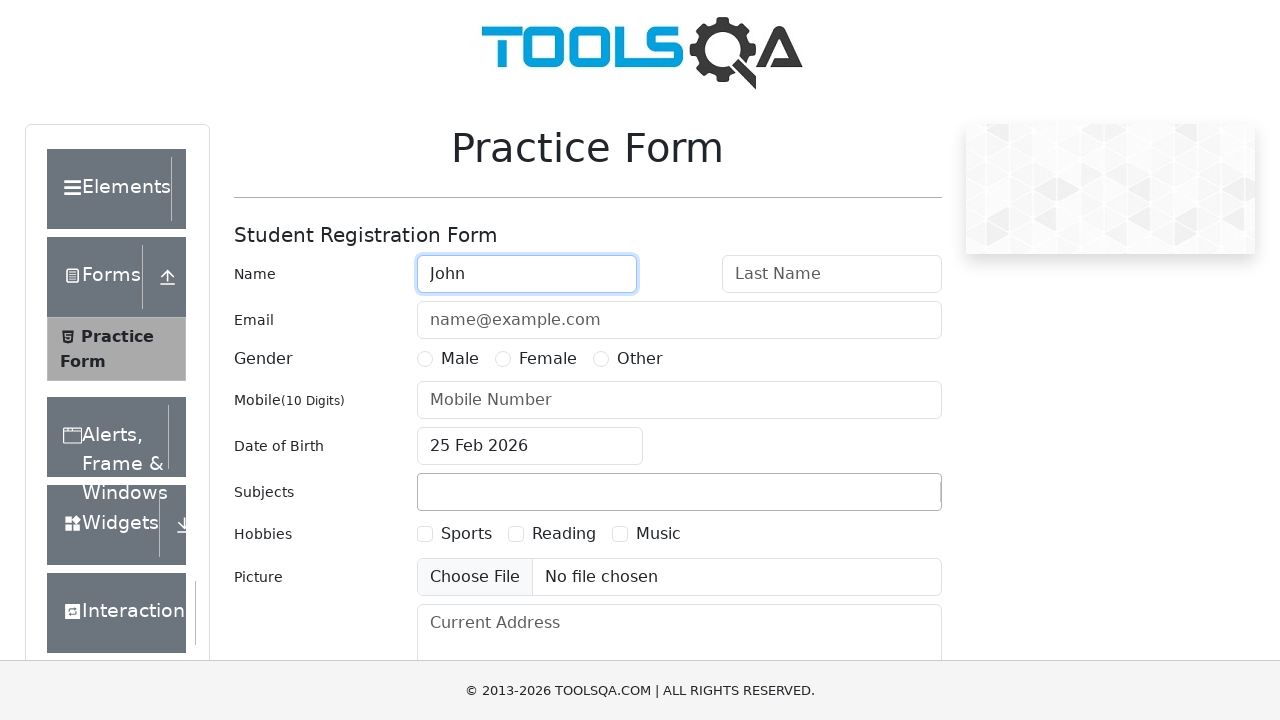

Filled last name with 'Doe' for test case 7 on #lastName
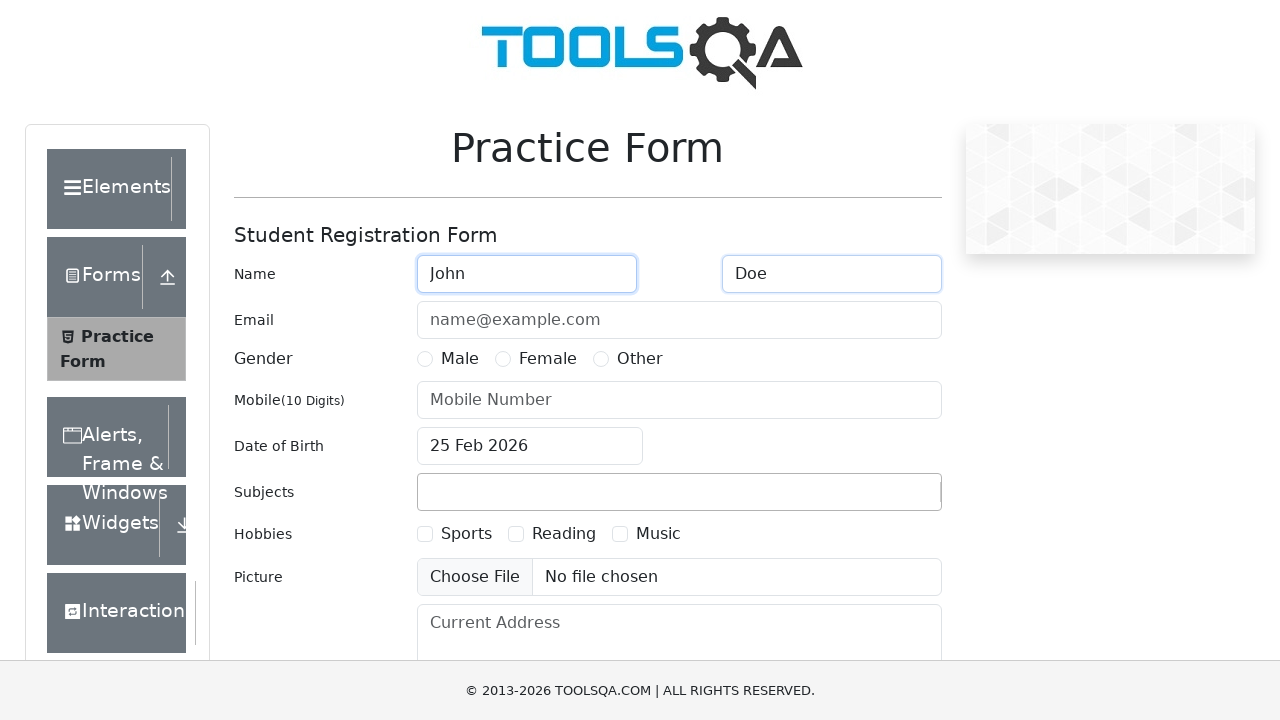

Filled email with 'test@example.com' for test case 7 on #userEmail
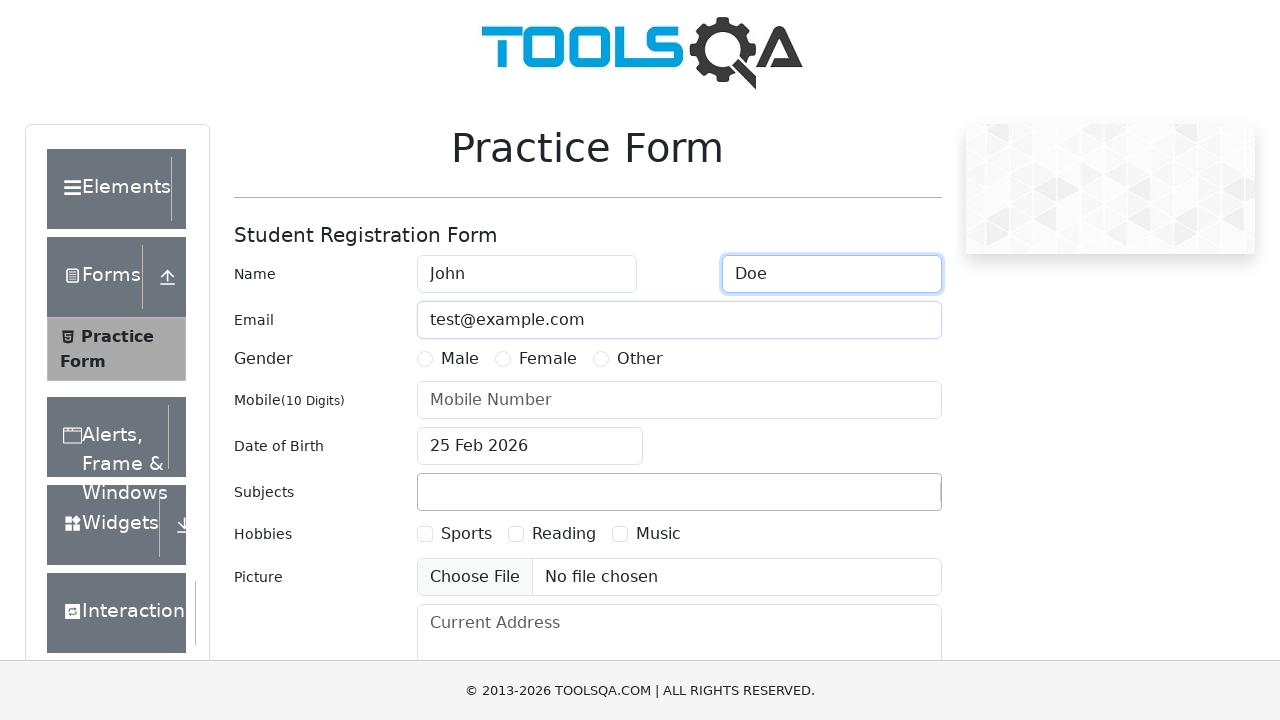

Filled mobile number field with '(123)456-7890' (expected valid: False) on #userNumber
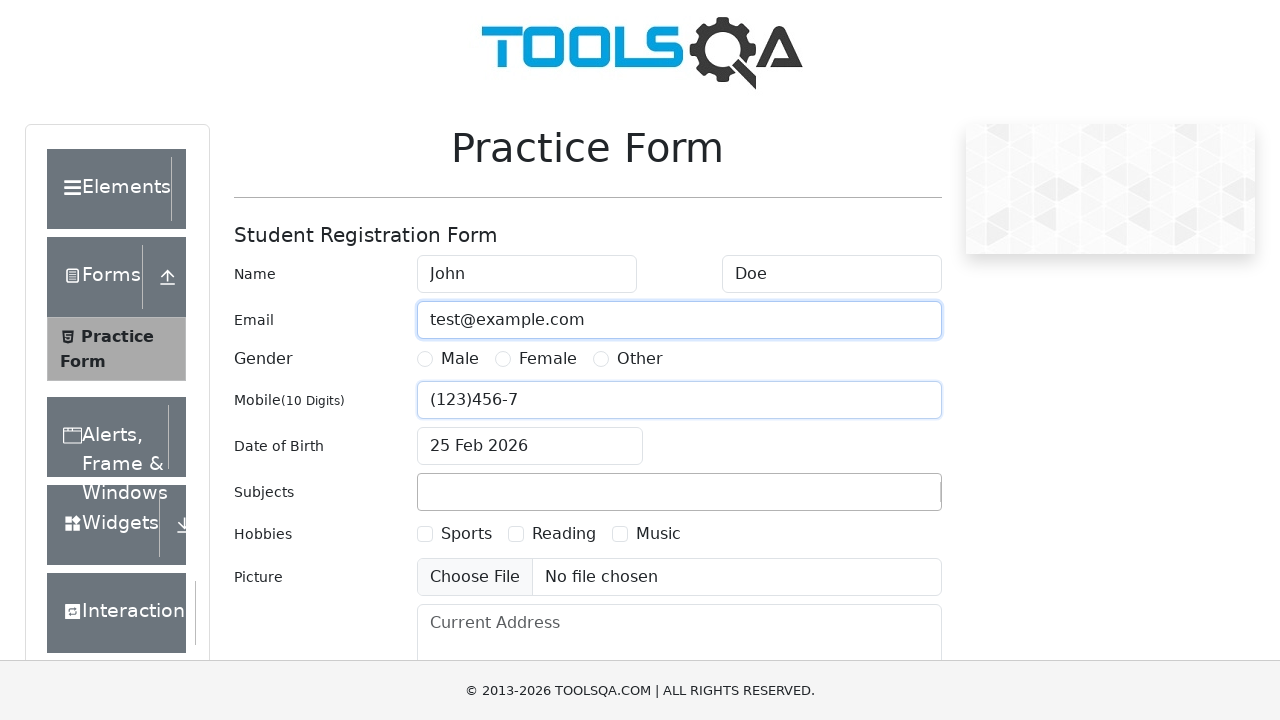

Selected 'Other' option for test case 7 at (640, 359) on xpath=//label[contains(.,'Other')]
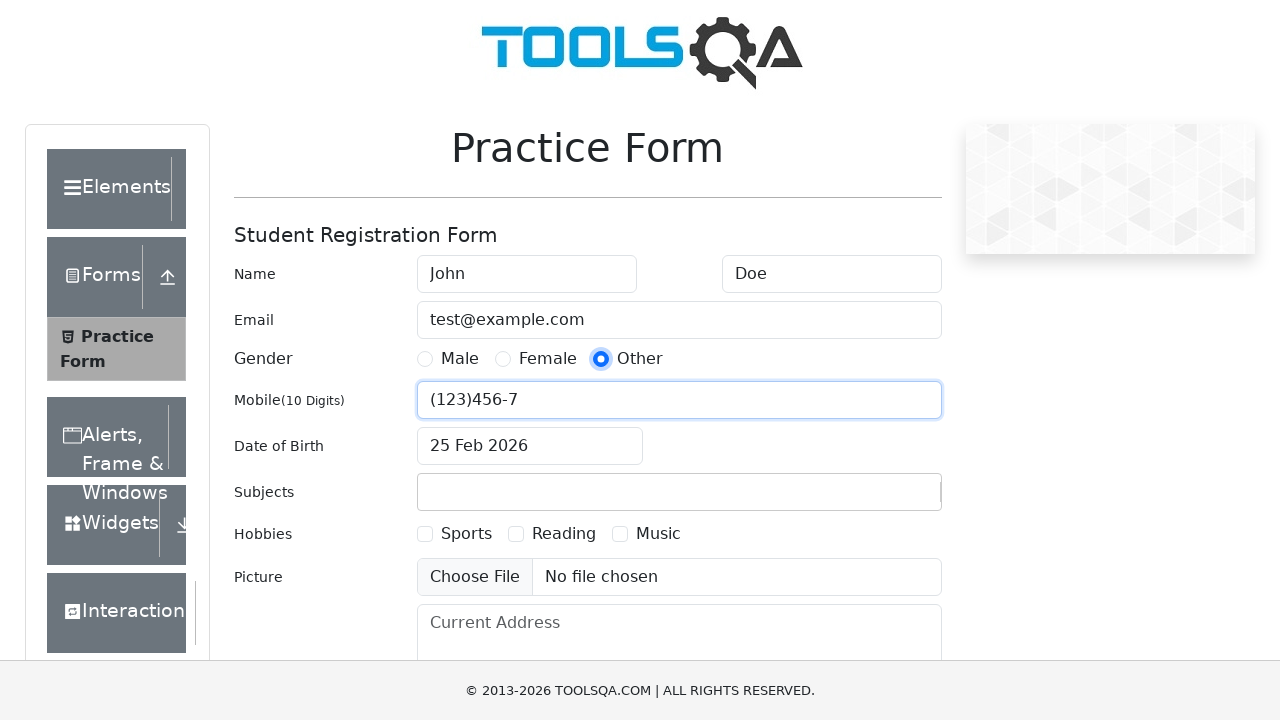

Scrolled to submit button for test case 7
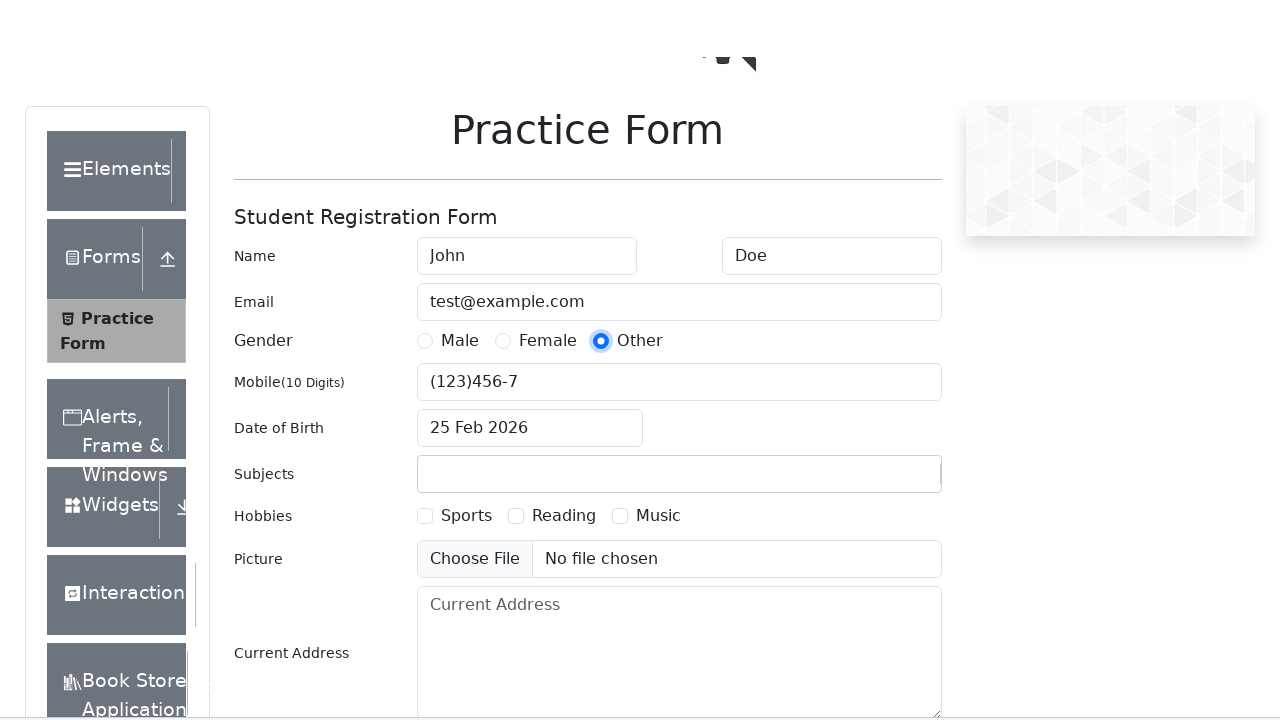

Waited 3 seconds before submitting for test case 7
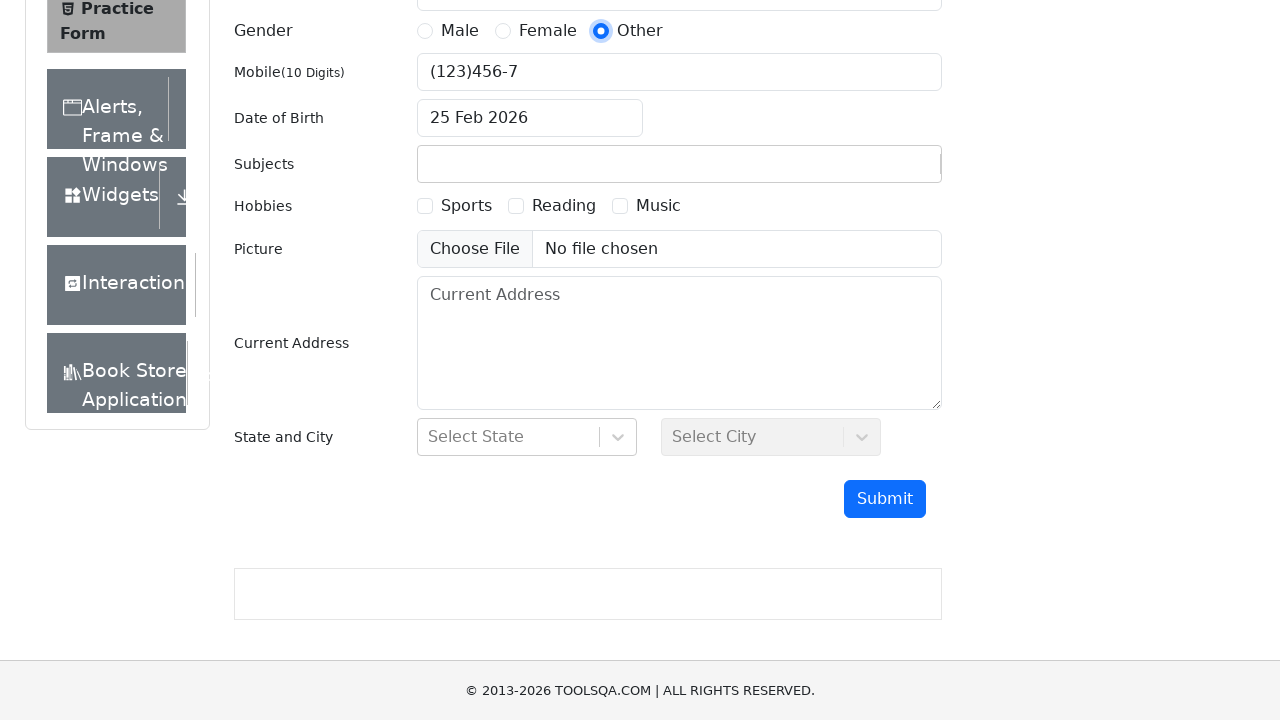

Clicked submit button for mobile number boundary test: '(123)456-7890' at (885, 499) on #submit
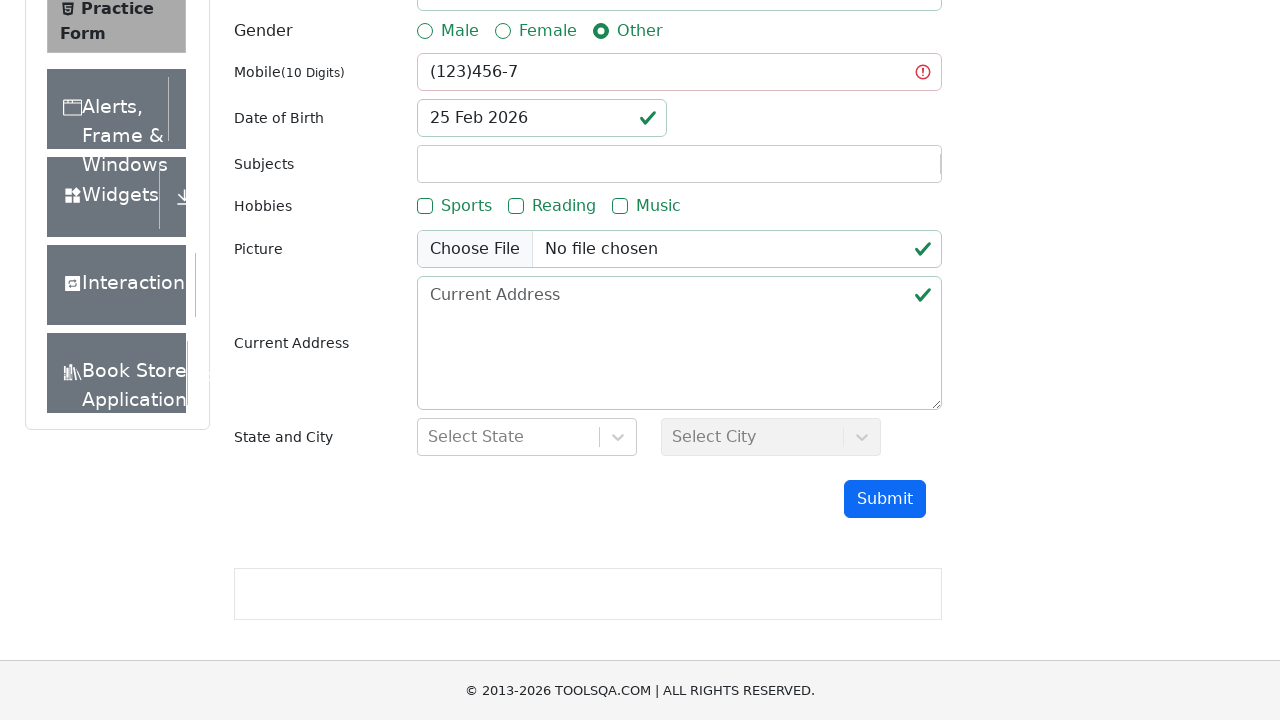

Reloaded page to prepare for next test case
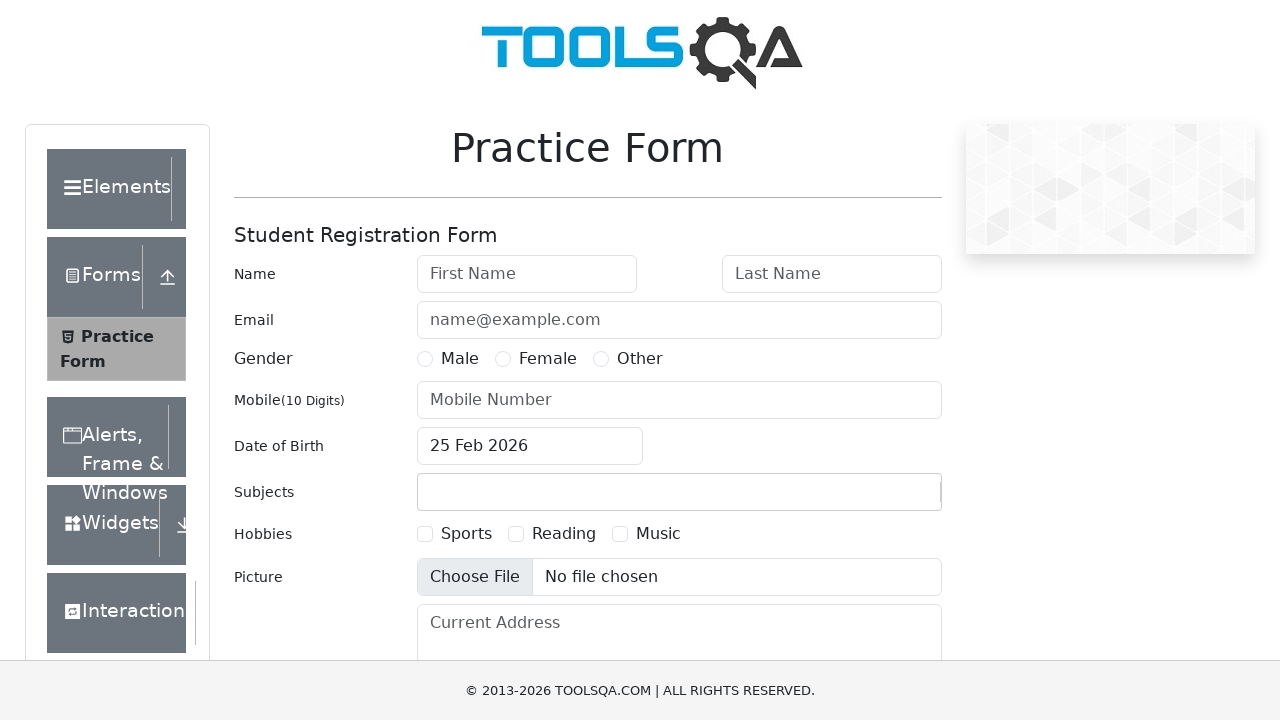

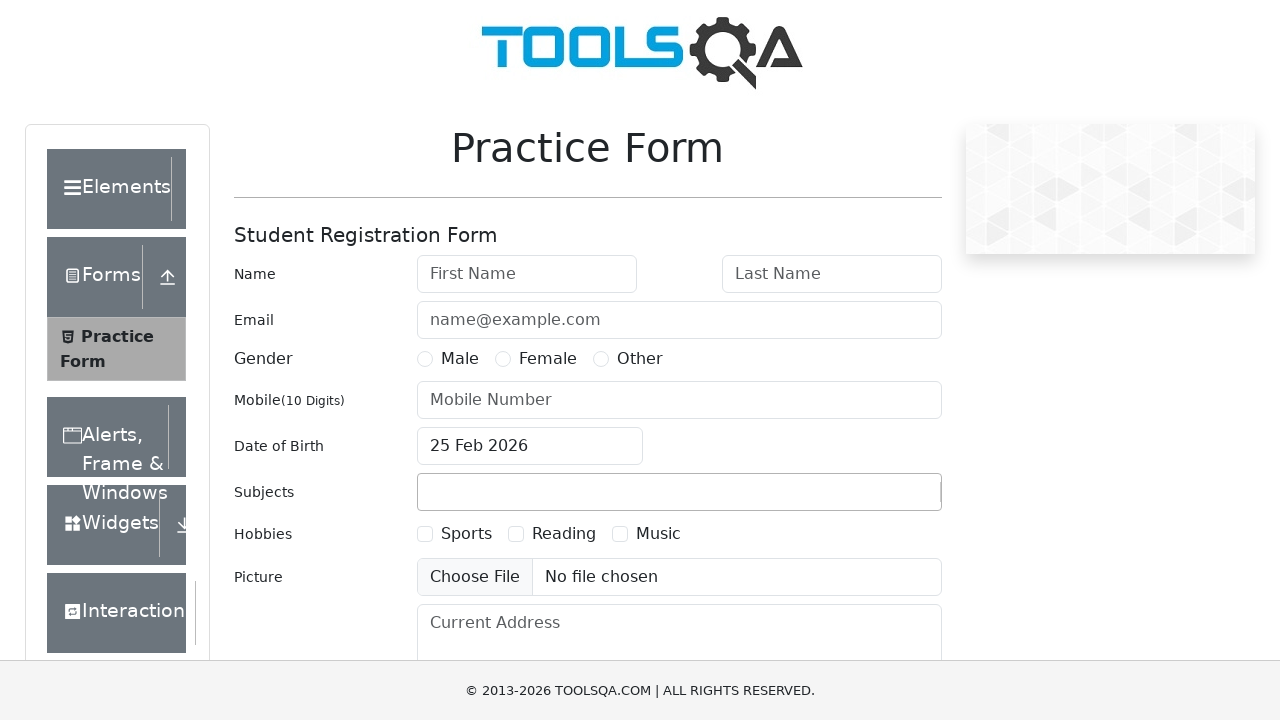